Fills out a CD case cover generation form with artist, title, and track information, then generates and downloads a PDF cover

Starting URL: http://www.papercdcase.com/index.php

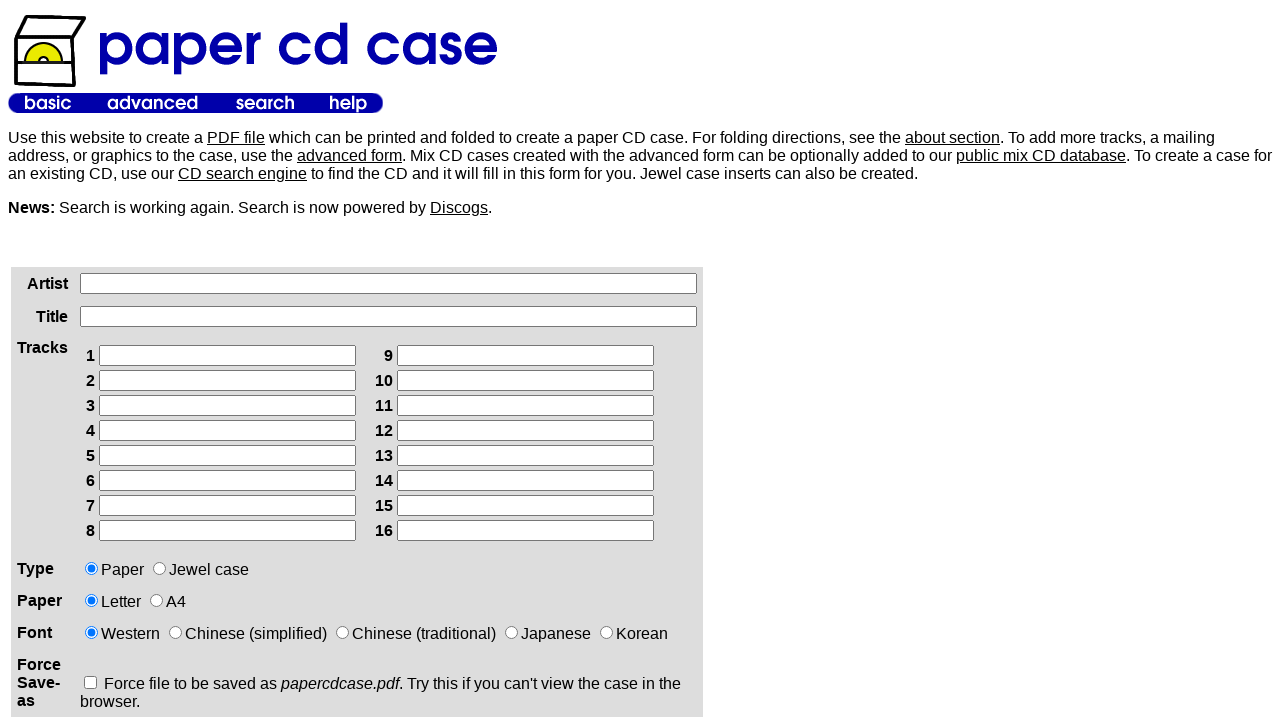

Cleared artist field on xpath=/html/body/table[2]/tbody/tr/td[1]/div/form/table/tbody/tr[1]/td[2]/input
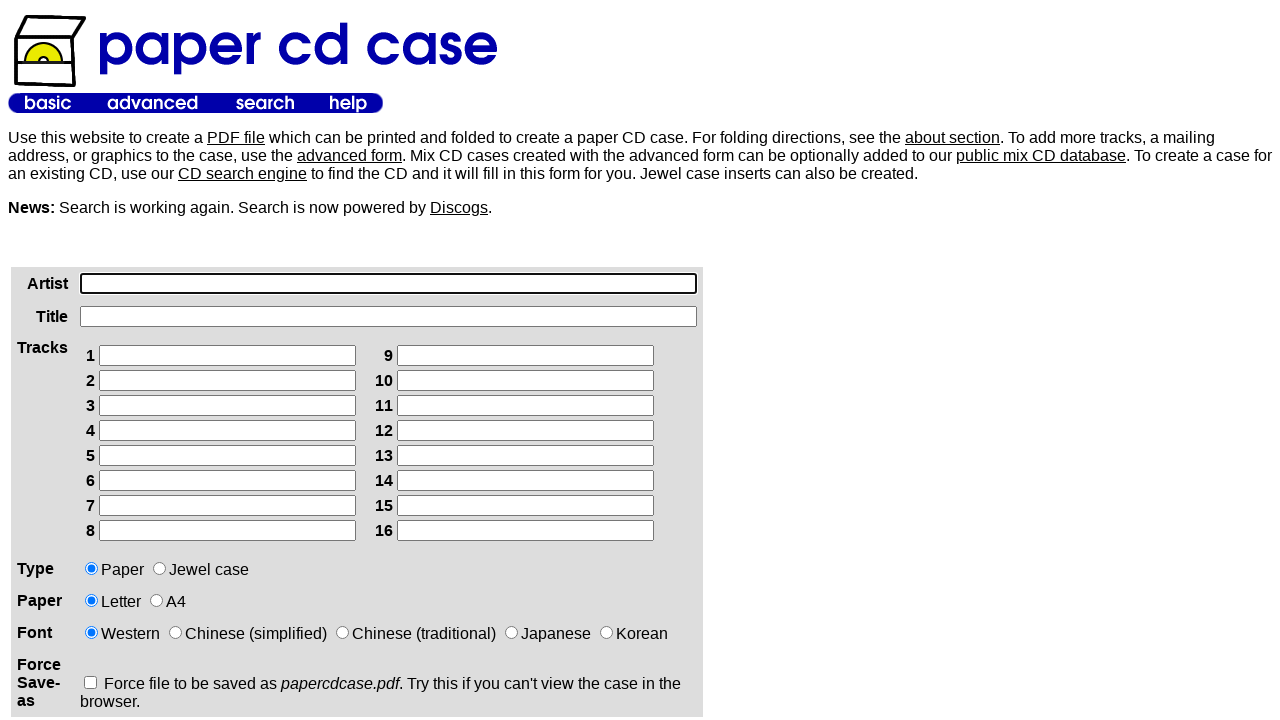

Filled artist field with 'The Beatles' on xpath=/html/body/table[2]/tbody/tr/td[1]/div/form/table/tbody/tr[1]/td[2]/input
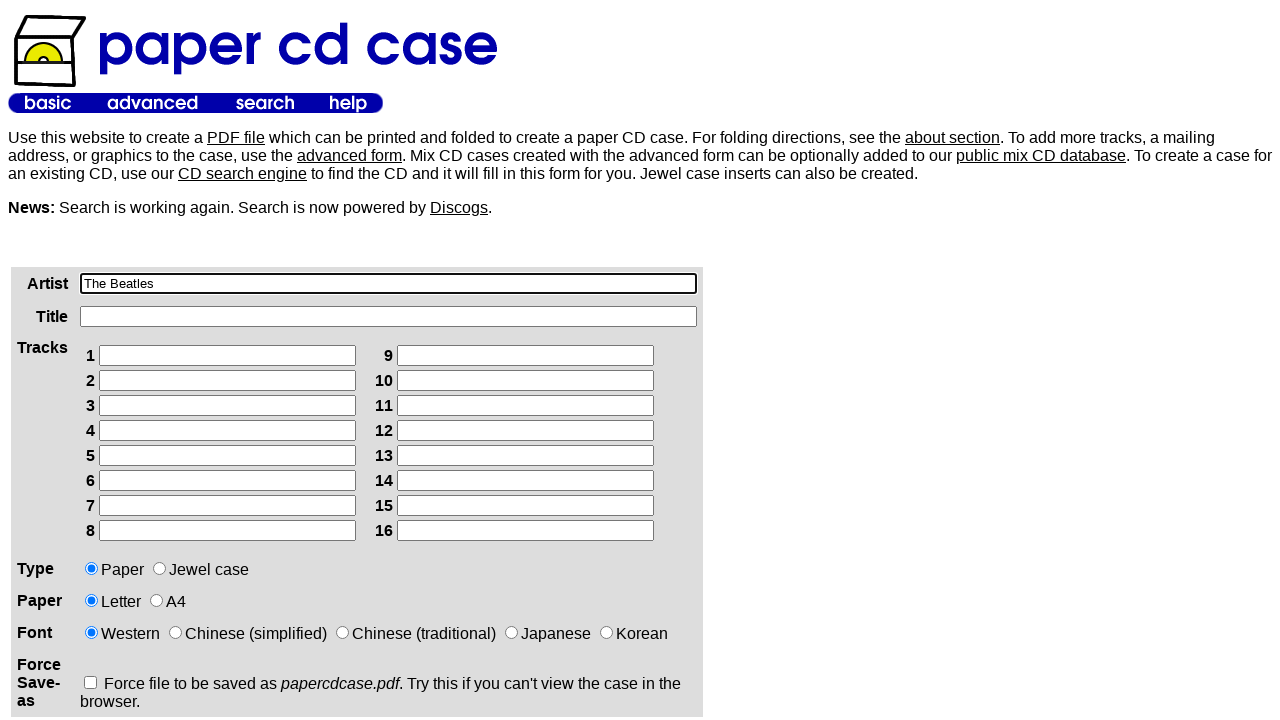

Cleared title field on xpath=/html/body/table[2]/tbody/tr/td[1]/div/form/table/tbody/tr[2]/td[2]/input
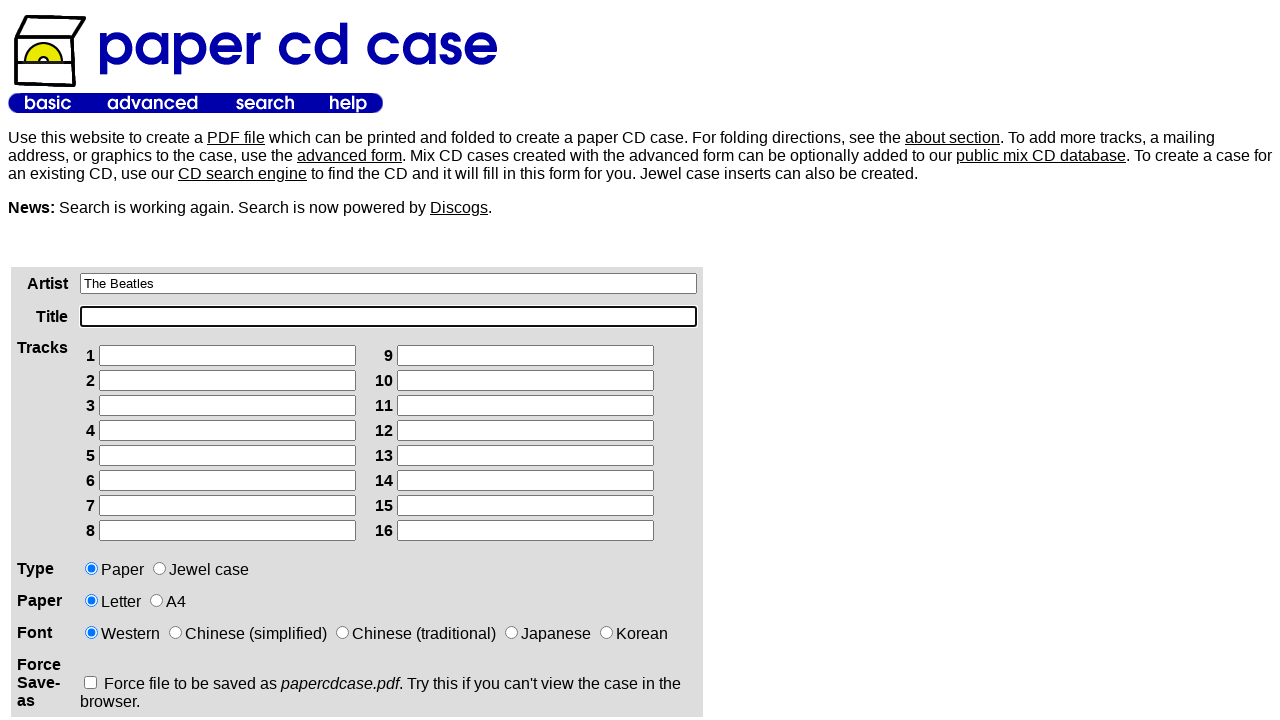

Filled title field with 'Abbey Road' on xpath=/html/body/table[2]/tbody/tr/td[1]/div/form/table/tbody/tr[2]/td[2]/input
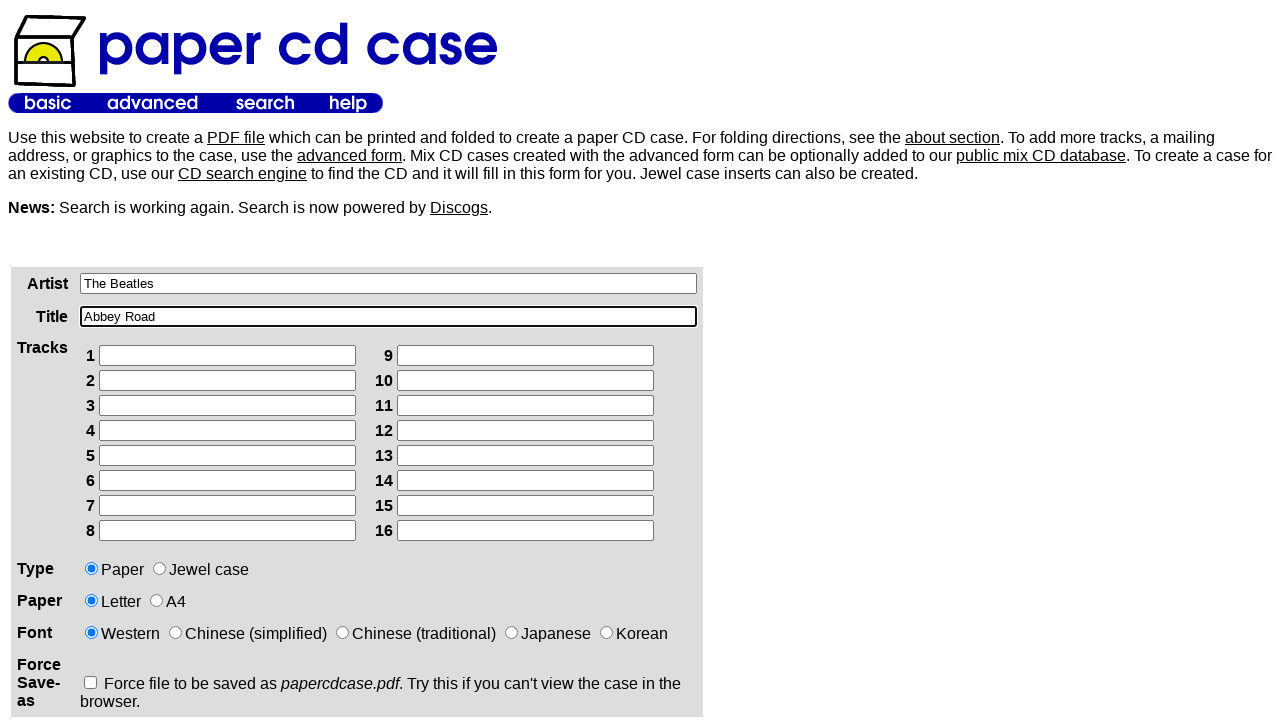

Cleared track 1 field on xpath=/html/body/table[2]/tbody/tr/td[1]/div/form/table/tbody/tr[3]/td[2]/table/
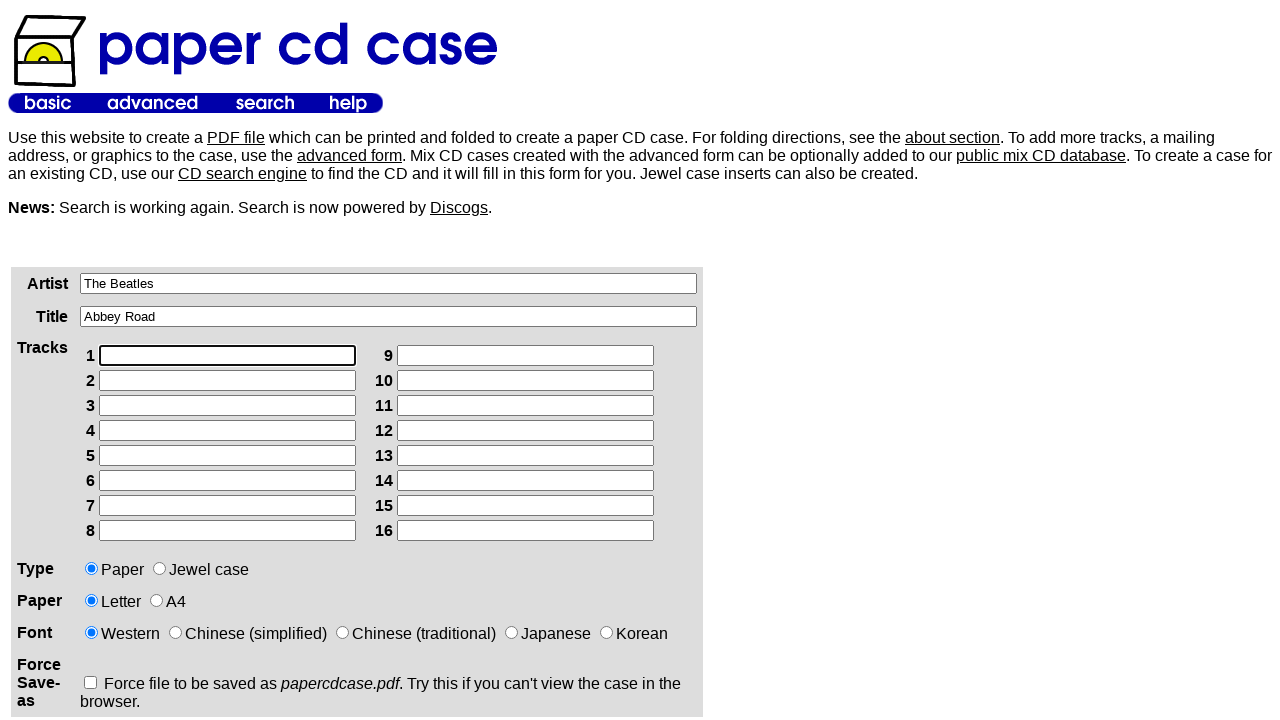

Filled track 1 with 'Come Together' on xpath=/html/body/table[2]/tbody/tr/td[1]/div/form/table/tbody/tr[3]/td[2]/table/
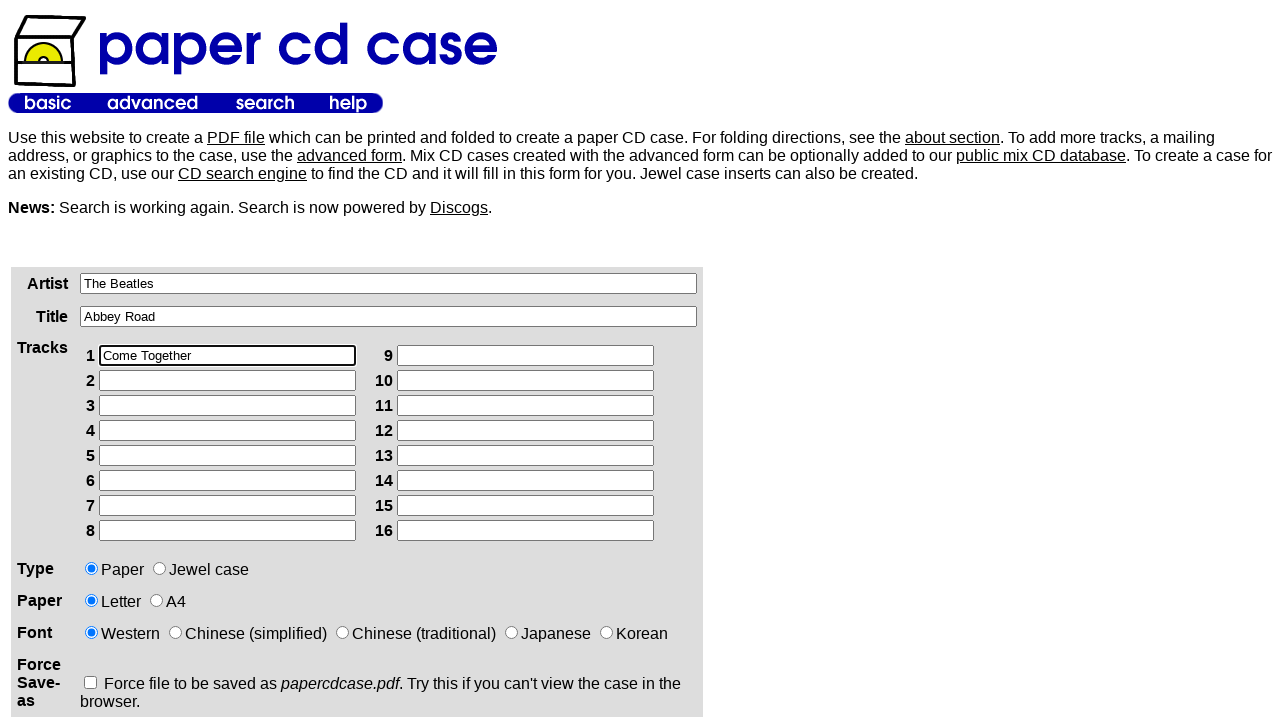

Cleared track 2 field on xpath=/html/body/table[2]/tbody/tr/td[1]/div/form/table/tbody/tr[3]/td[2]/table/
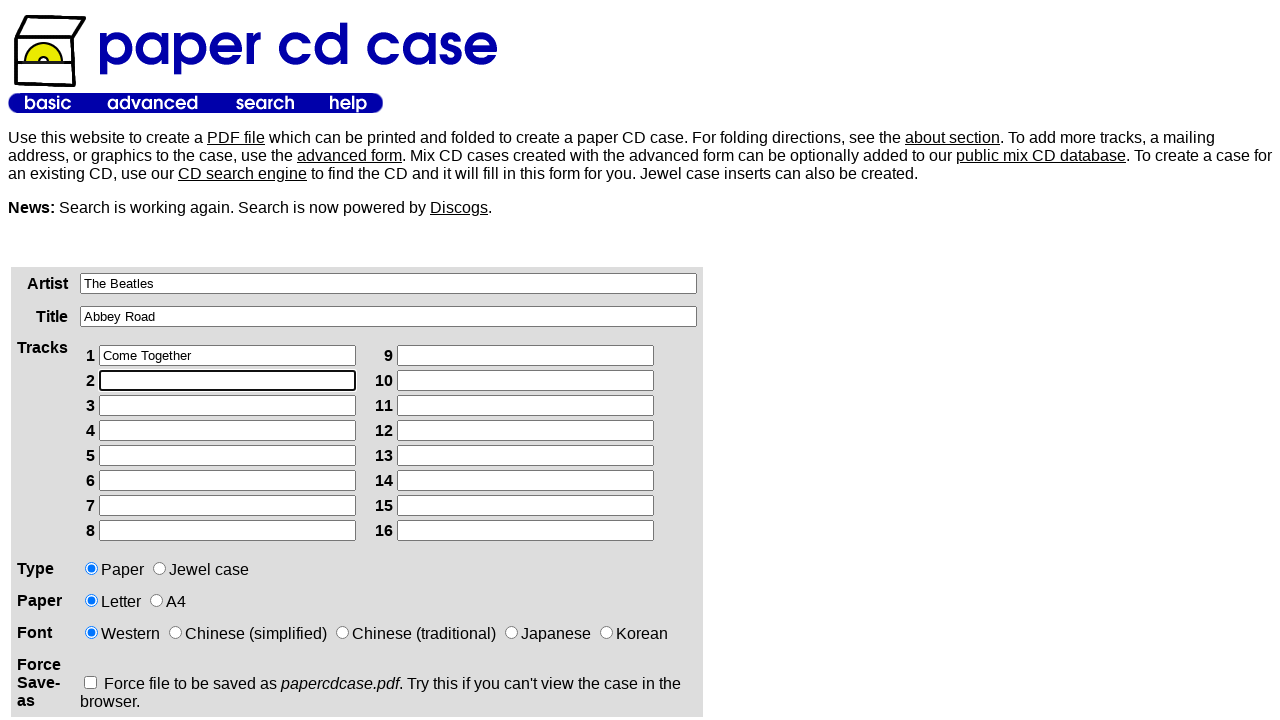

Filled track 2 with 'Something' on xpath=/html/body/table[2]/tbody/tr/td[1]/div/form/table/tbody/tr[3]/td[2]/table/
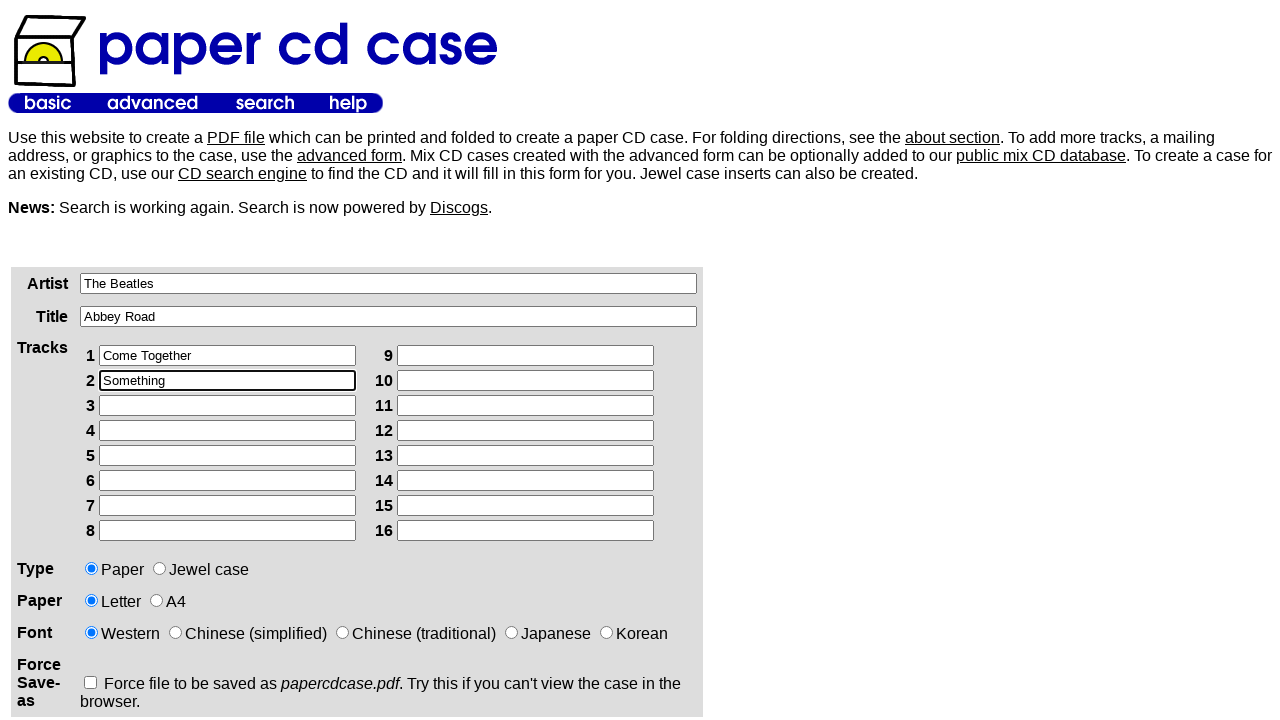

Cleared track 3 field on xpath=/html/body/table[2]/tbody/tr/td[1]/div/form/table/tbody/tr[3]/td[2]/table/
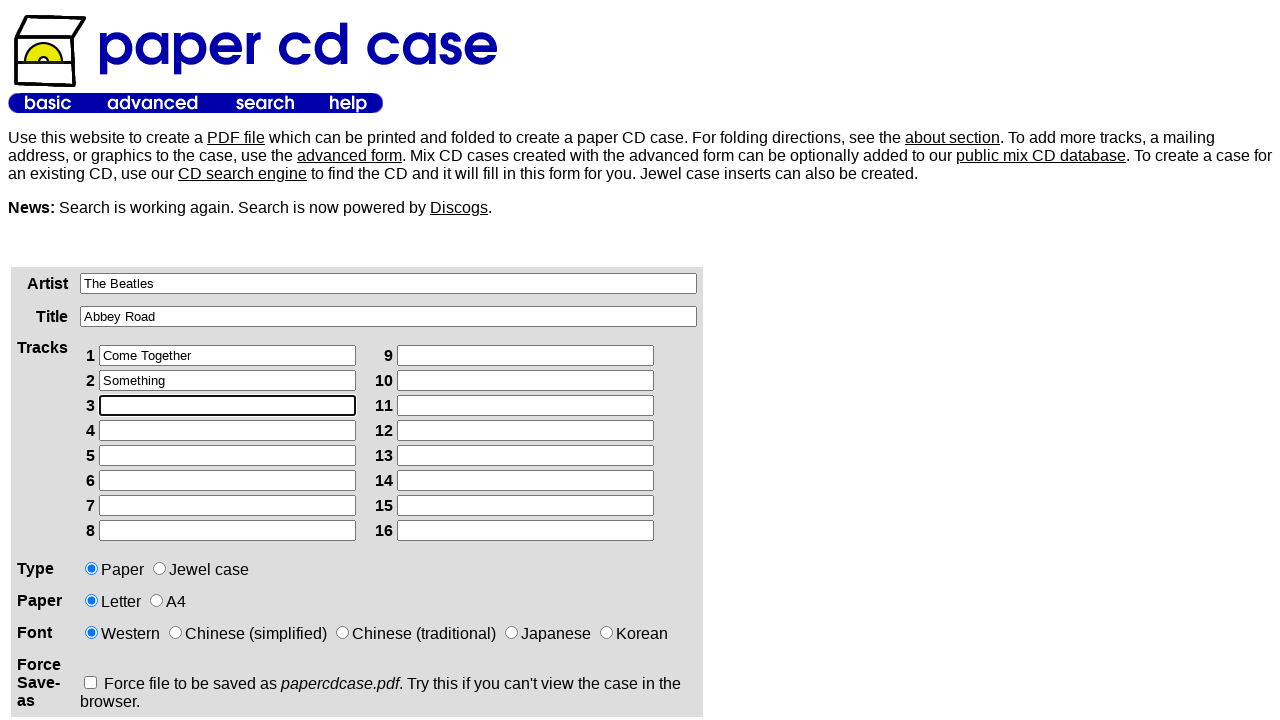

Filled track 3 with 'Maxwell's Silver Hammer' on xpath=/html/body/table[2]/tbody/tr/td[1]/div/form/table/tbody/tr[3]/td[2]/table/
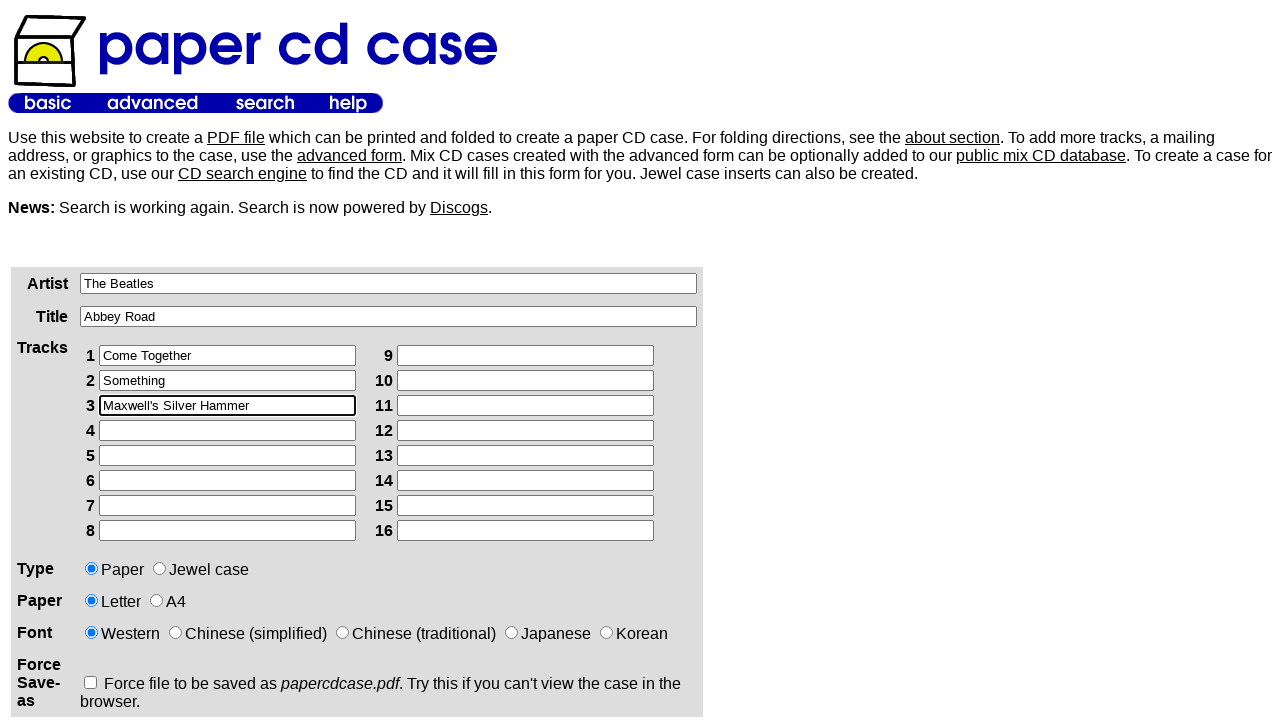

Cleared track 4 field on xpath=/html/body/table[2]/tbody/tr/td[1]/div/form/table/tbody/tr[3]/td[2]/table/
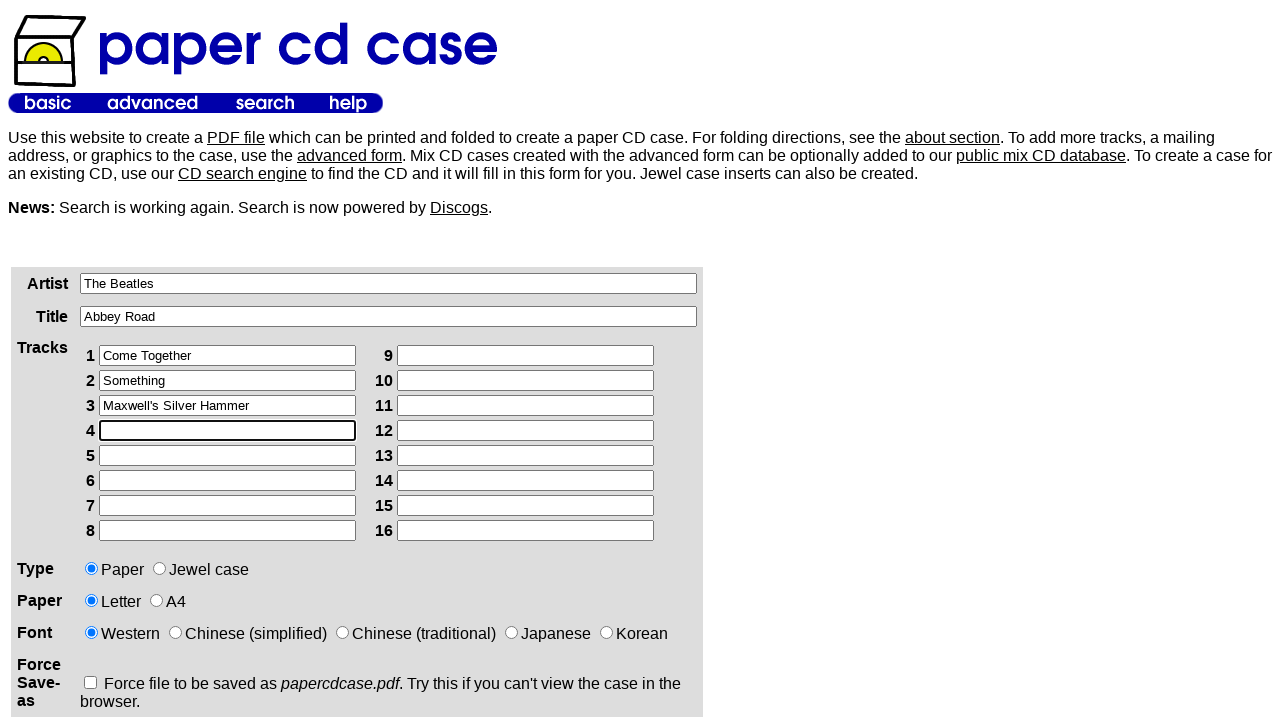

Filled track 4 with 'Oh! Darling' on xpath=/html/body/table[2]/tbody/tr/td[1]/div/form/table/tbody/tr[3]/td[2]/table/
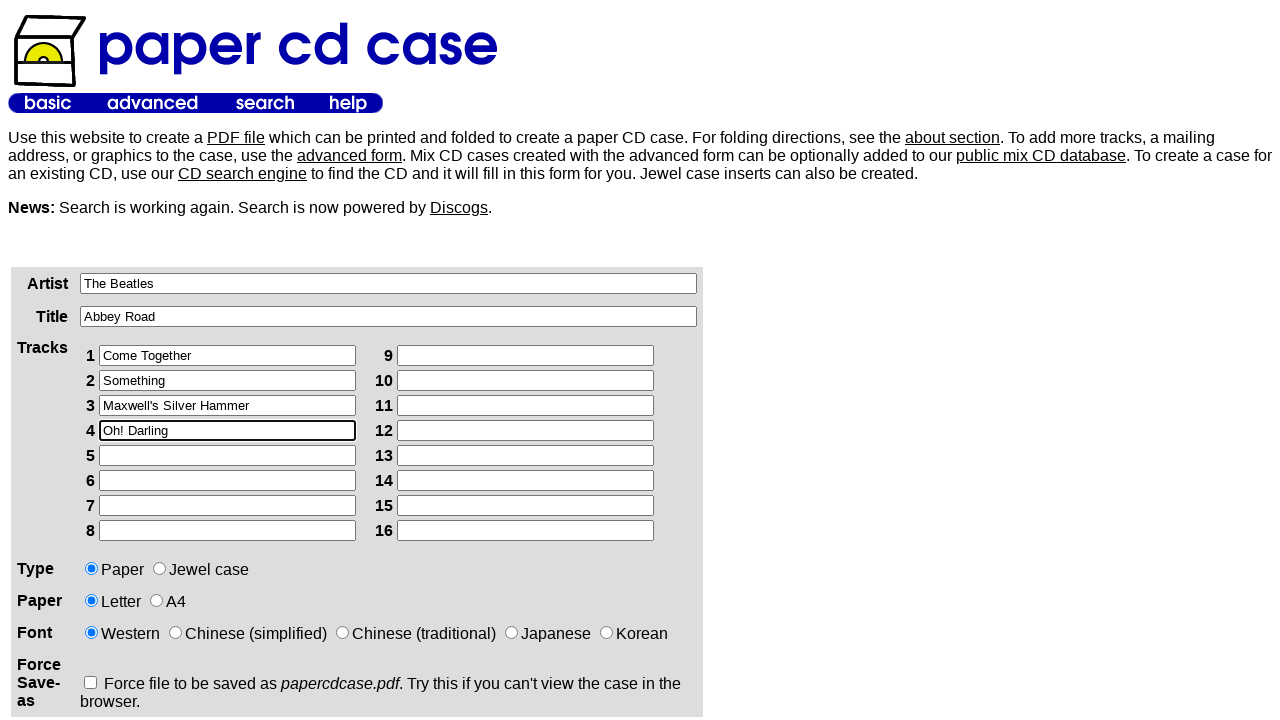

Cleared track 5 field on xpath=/html/body/table[2]/tbody/tr/td[1]/div/form/table/tbody/tr[3]/td[2]/table/
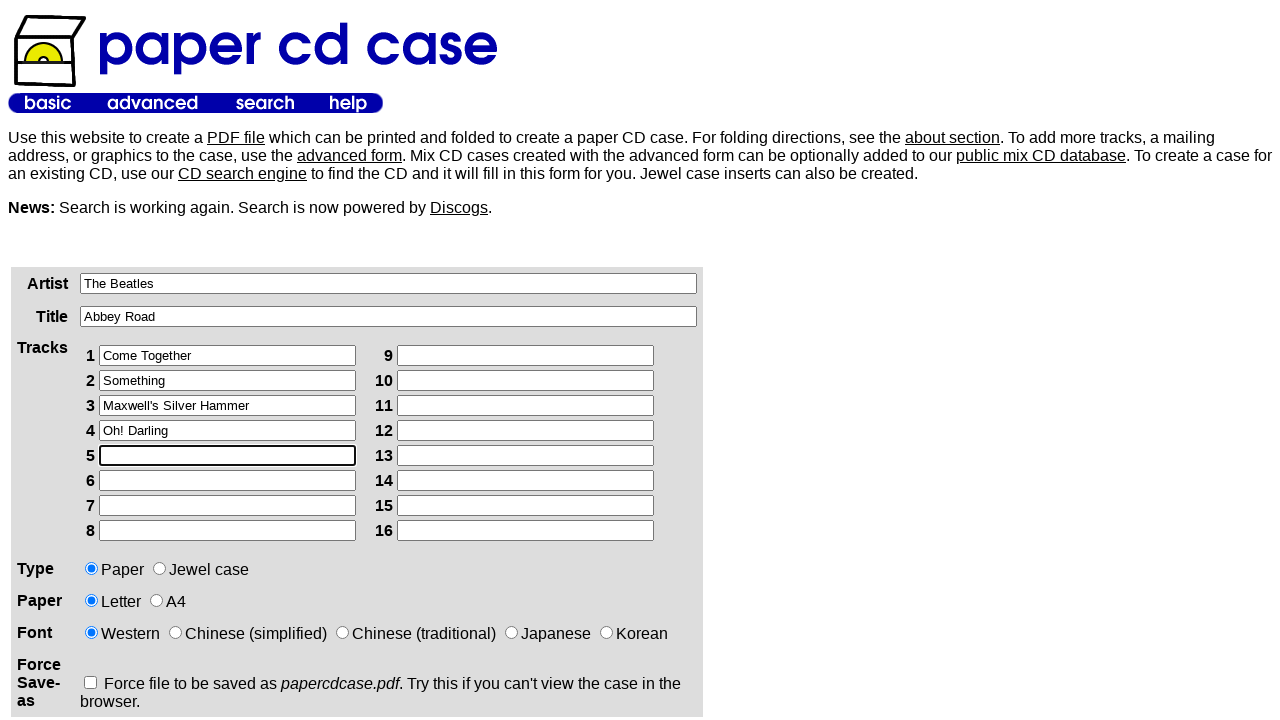

Filled track 5 with 'Octopus's Garden' on xpath=/html/body/table[2]/tbody/tr/td[1]/div/form/table/tbody/tr[3]/td[2]/table/
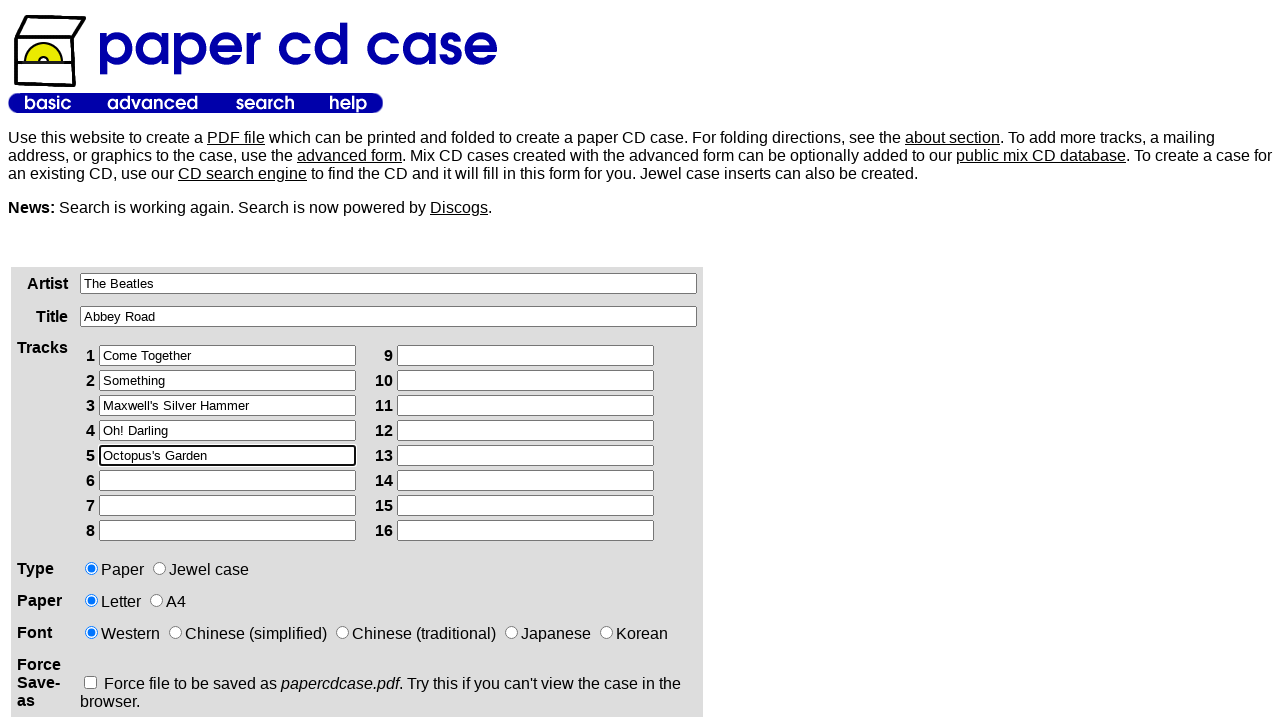

Cleared track 6 field on xpath=/html/body/table[2]/tbody/tr/td[1]/div/form/table/tbody/tr[3]/td[2]/table/
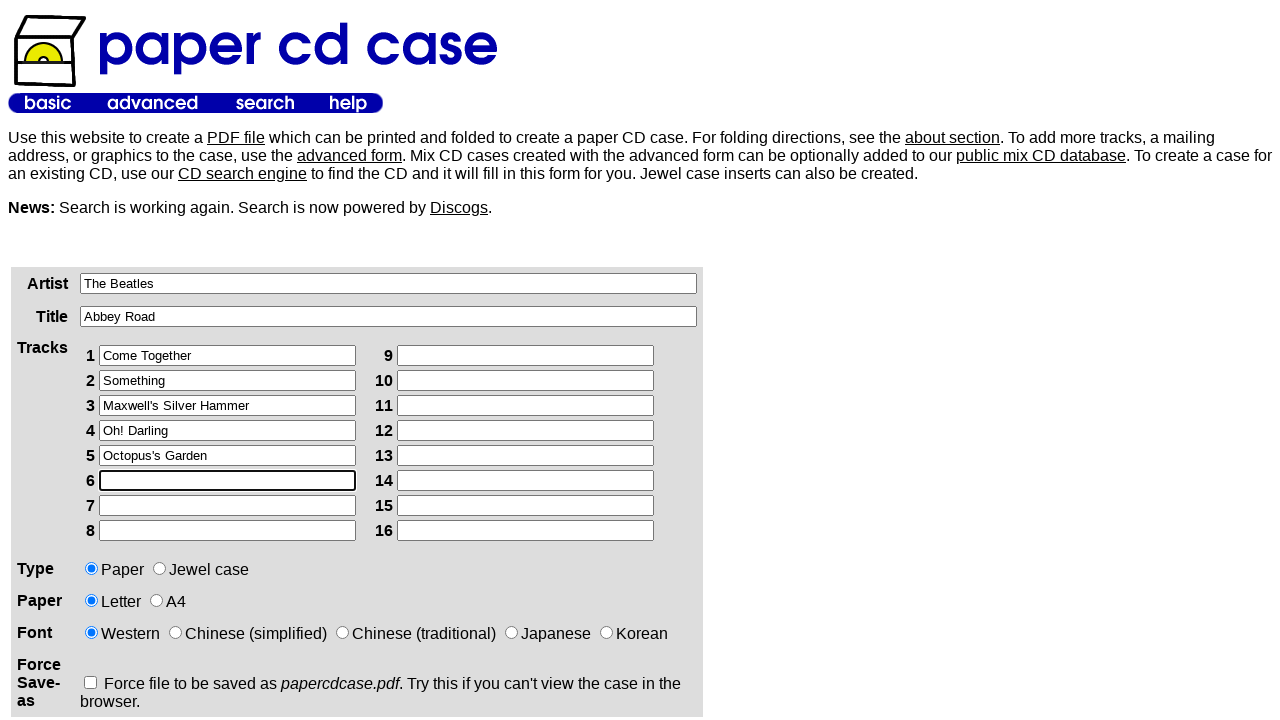

Filled track 6 with 'I Want You (She's So Heavy)' on xpath=/html/body/table[2]/tbody/tr/td[1]/div/form/table/tbody/tr[3]/td[2]/table/
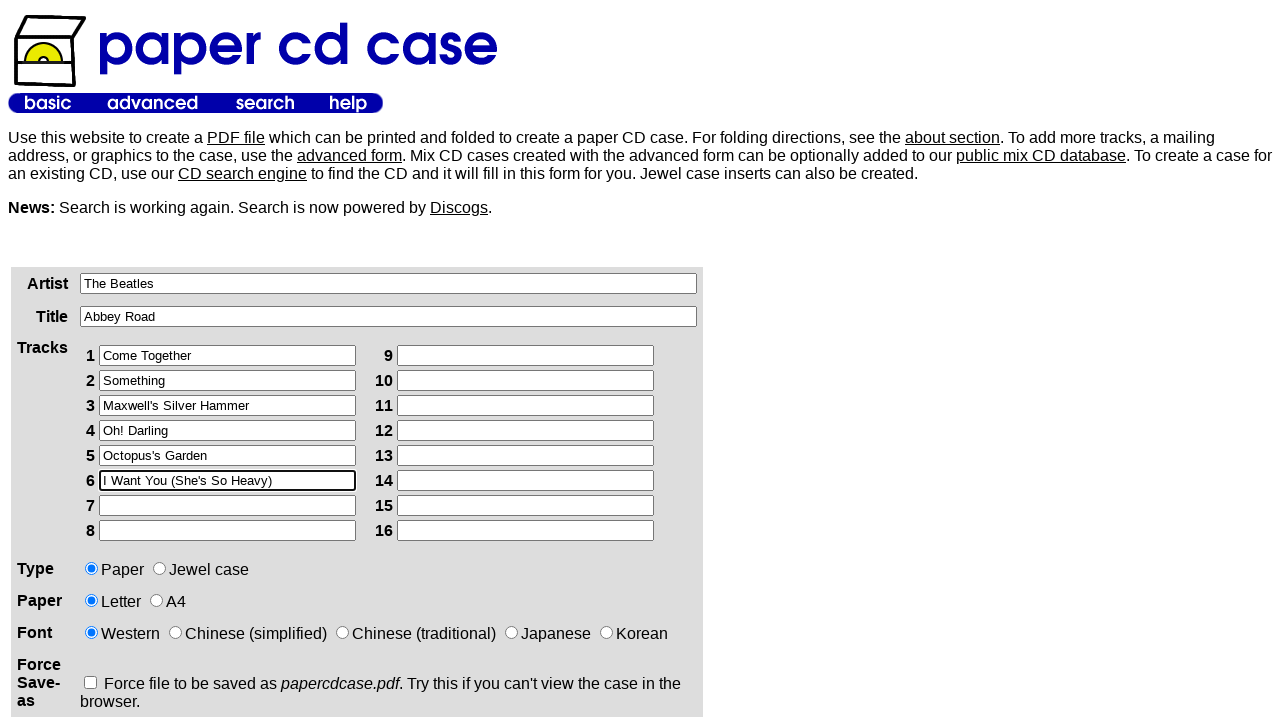

Cleared track 7 field on xpath=/html/body/table[2]/tbody/tr/td[1]/div/form/table/tbody/tr[3]/td[2]/table/
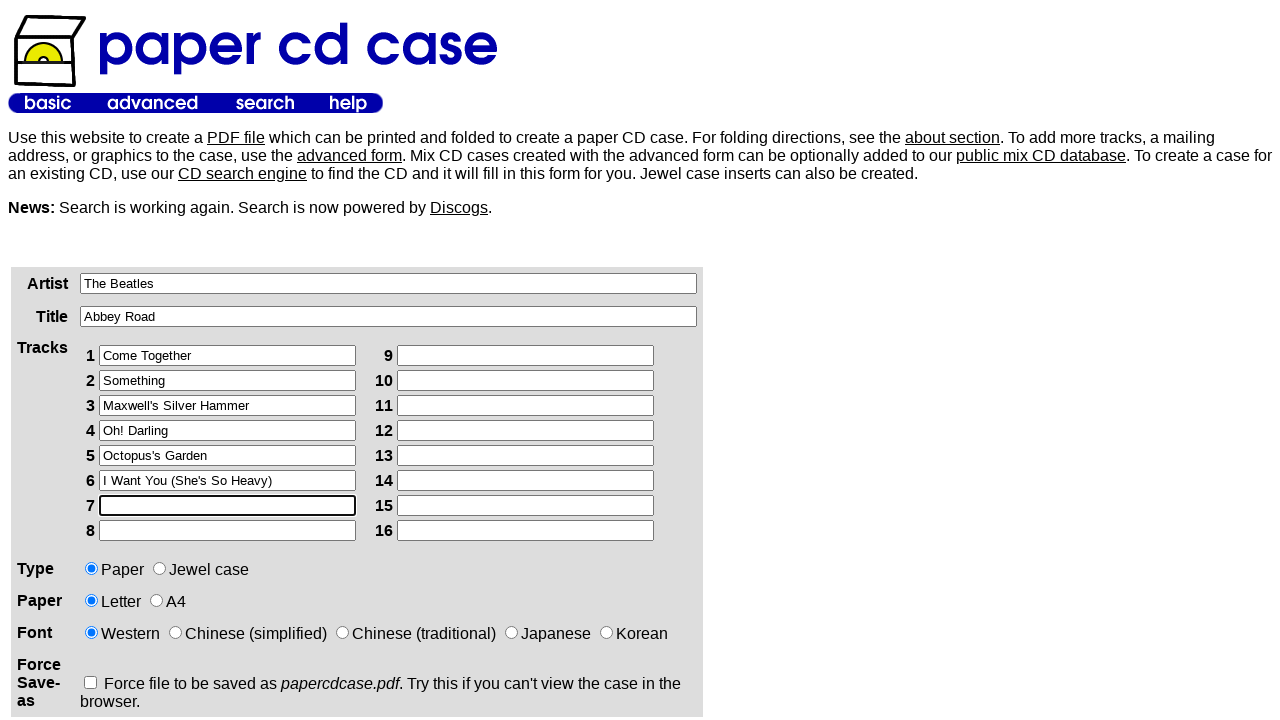

Filled track 7 with 'Here Comes the Sun' on xpath=/html/body/table[2]/tbody/tr/td[1]/div/form/table/tbody/tr[3]/td[2]/table/
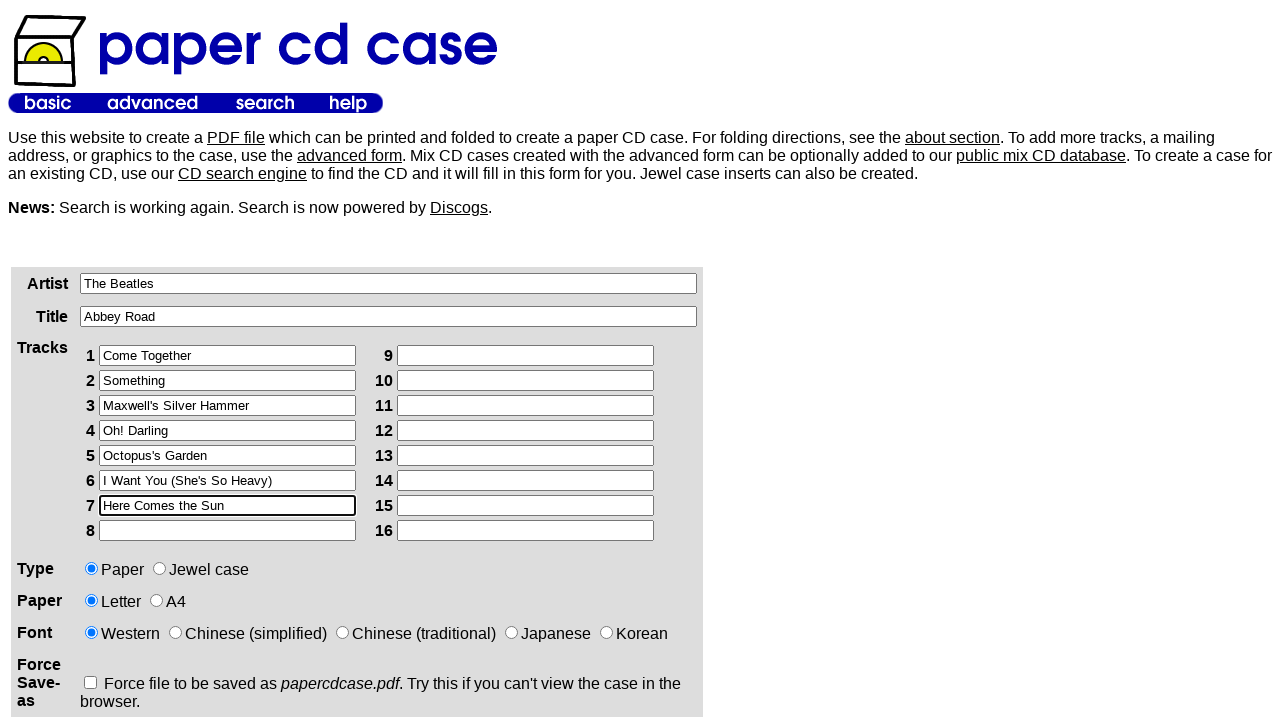

Cleared track 8 field on xpath=/html/body/table[2]/tbody/tr/td[1]/div/form/table/tbody/tr[3]/td[2]/table/
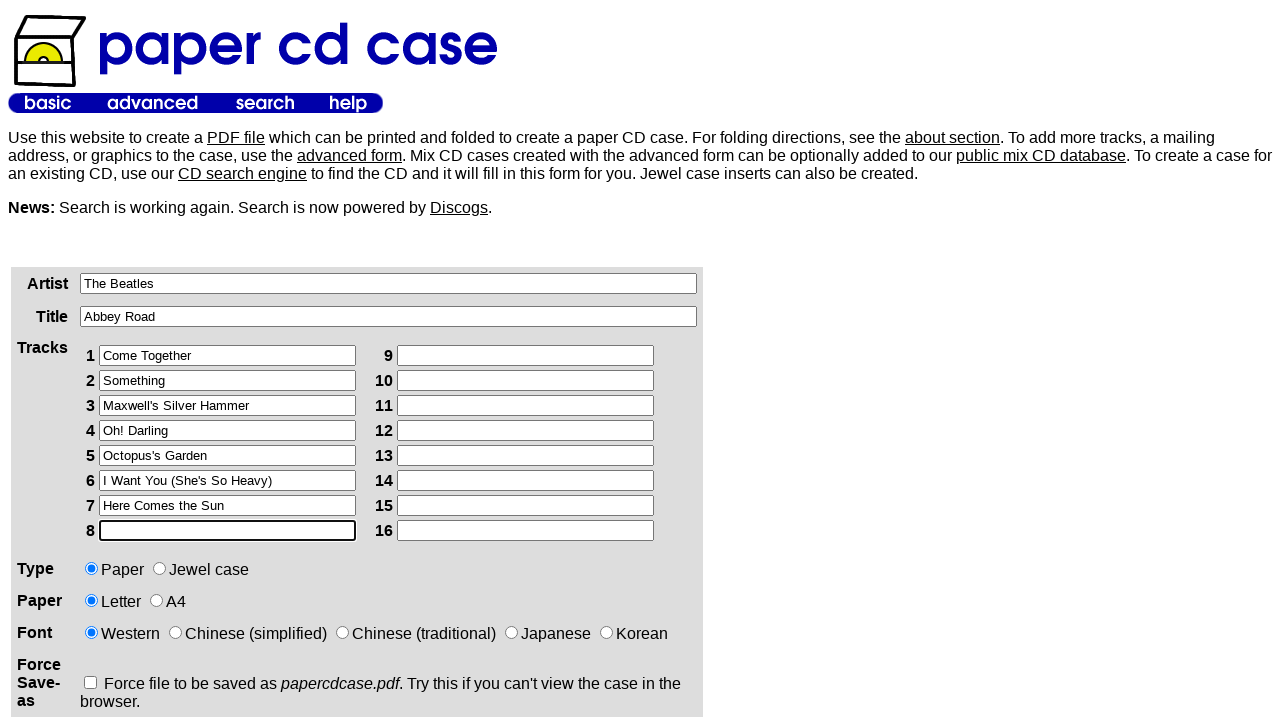

Filled track 8 with 'Because' on xpath=/html/body/table[2]/tbody/tr/td[1]/div/form/table/tbody/tr[3]/td[2]/table/
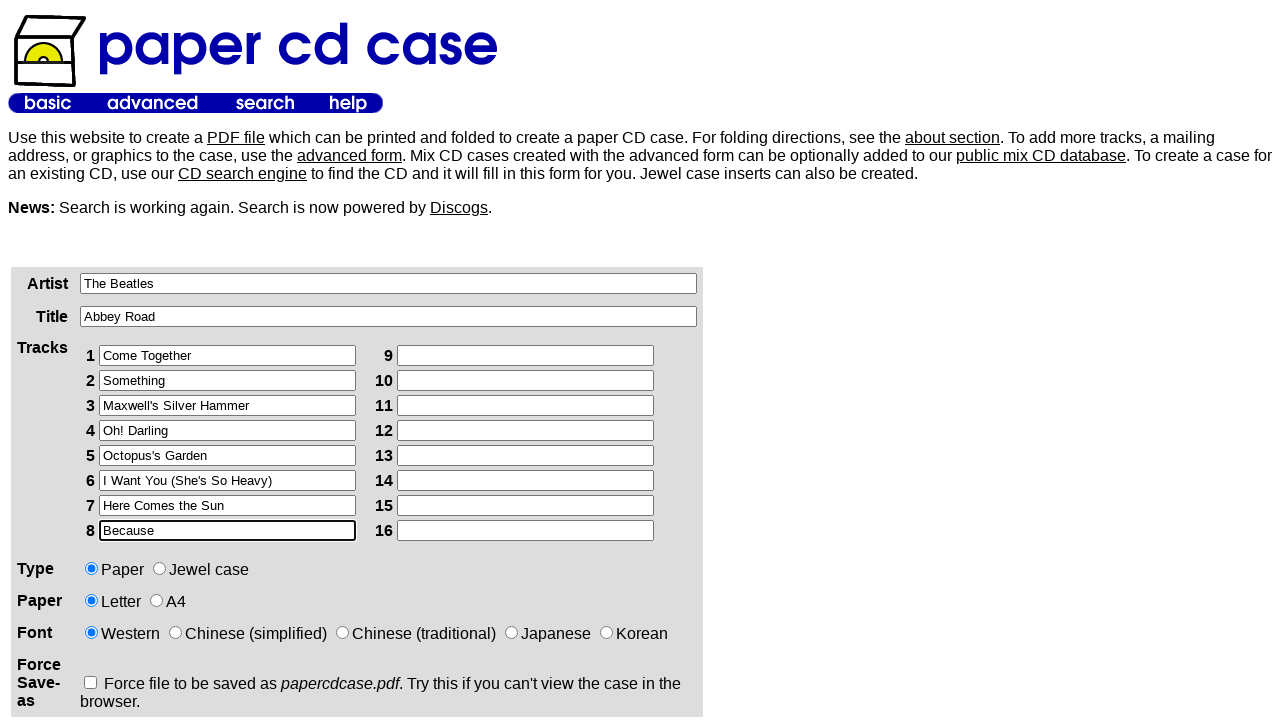

Cleared track 9 field on xpath=/html/body/table[2]/tbody/tr/td[1]/div/form/table/tbody/tr[3]/td[2]/table/
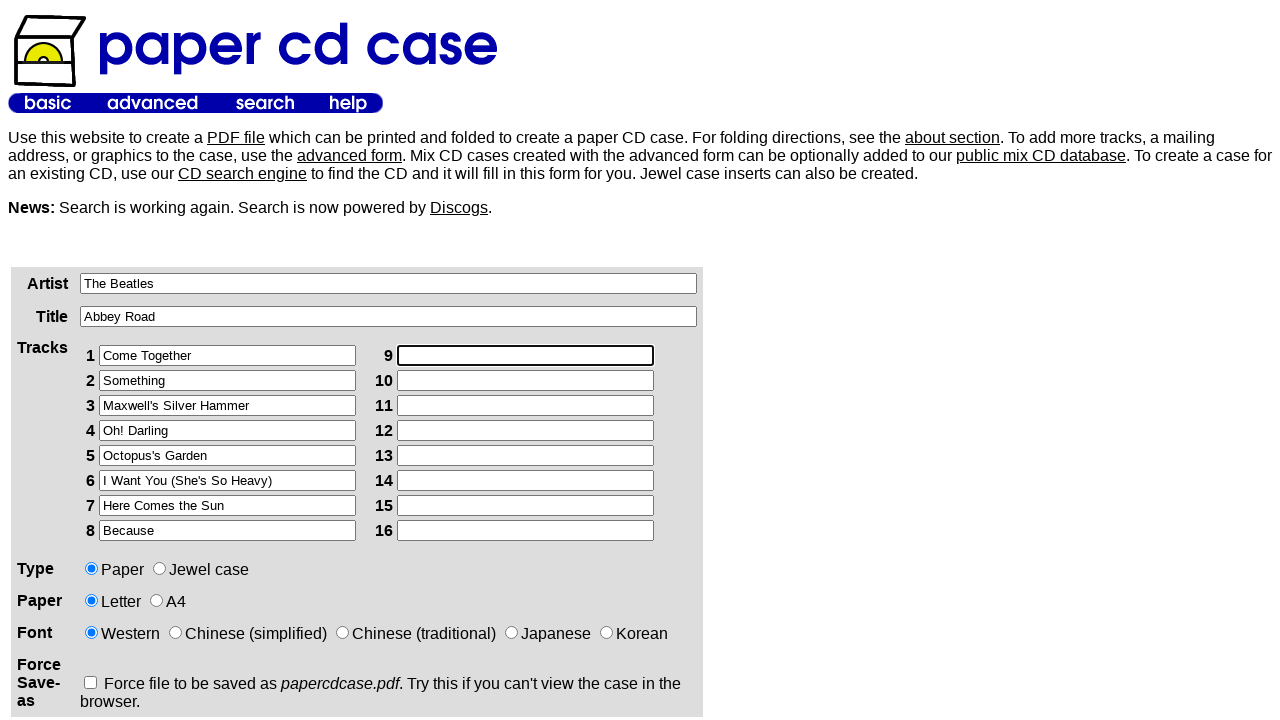

Filled track 9 with 'You Never Give Me Your Money' on xpath=/html/body/table[2]/tbody/tr/td[1]/div/form/table/tbody/tr[3]/td[2]/table/
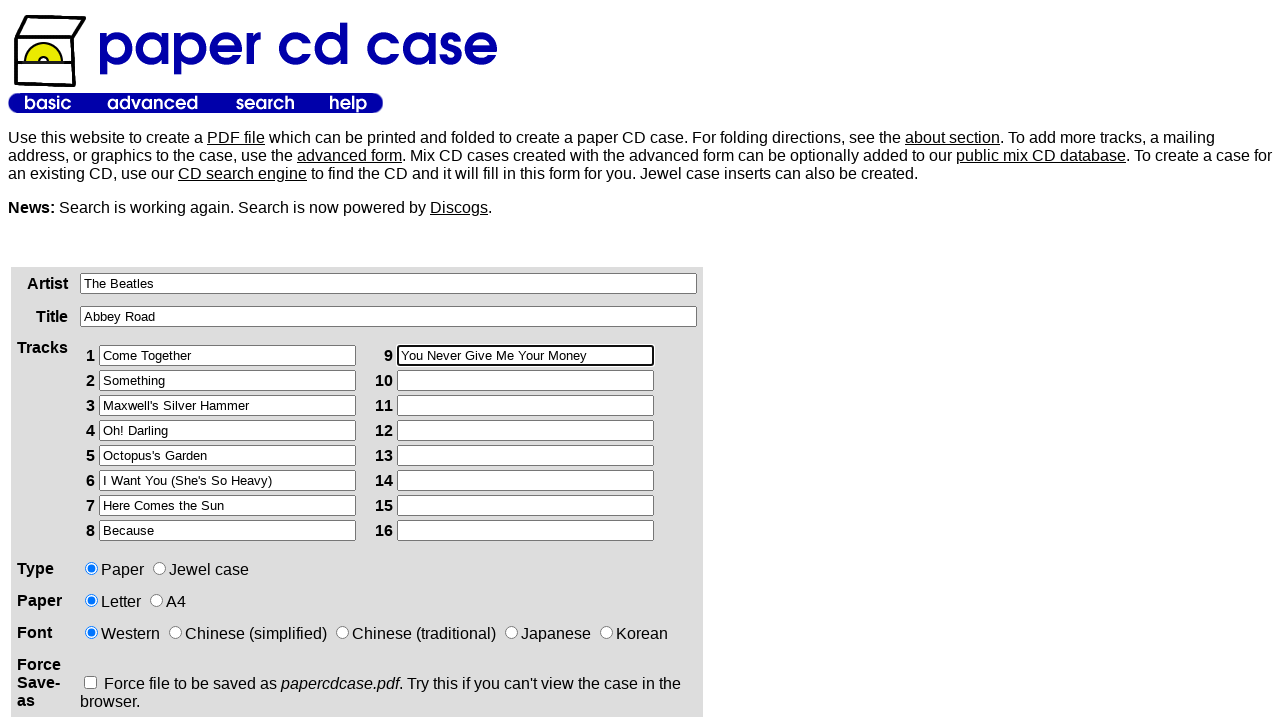

Cleared track 10 field on xpath=/html/body/table[2]/tbody/tr/td[1]/div/form/table/tbody/tr[3]/td[2]/table/
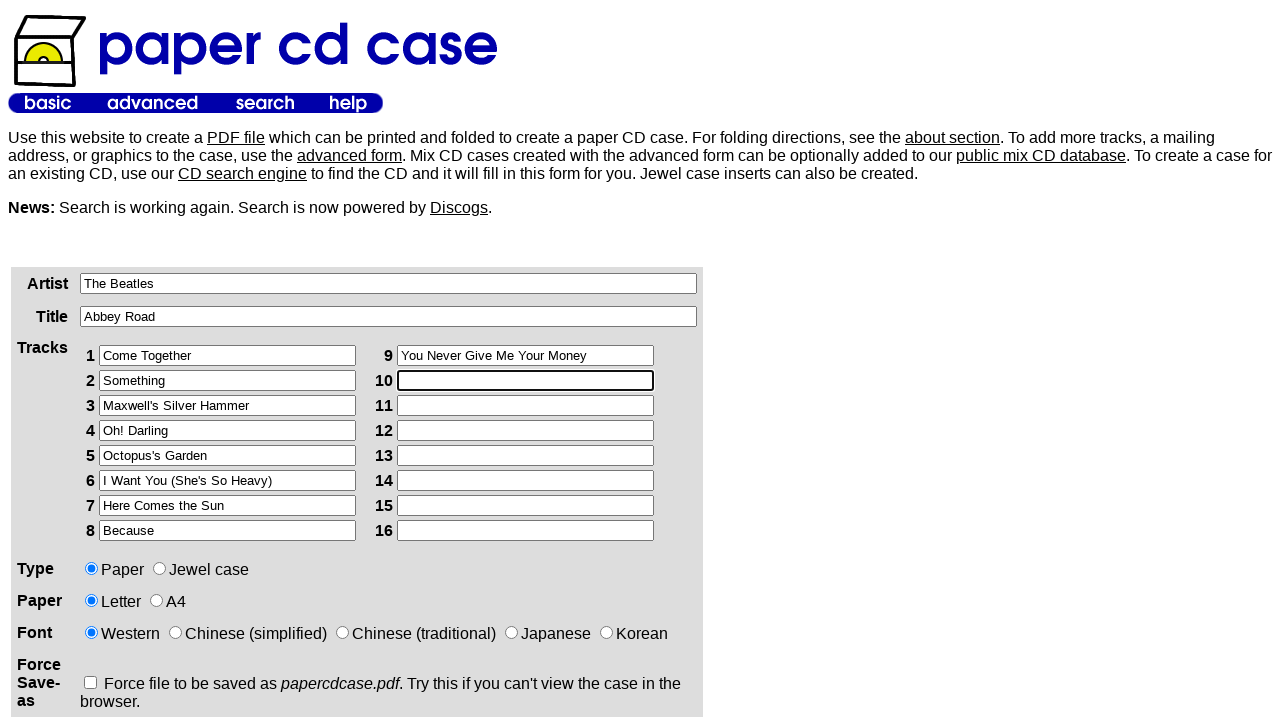

Filled track 10 with 'Sun King' on xpath=/html/body/table[2]/tbody/tr/td[1]/div/form/table/tbody/tr[3]/td[2]/table/
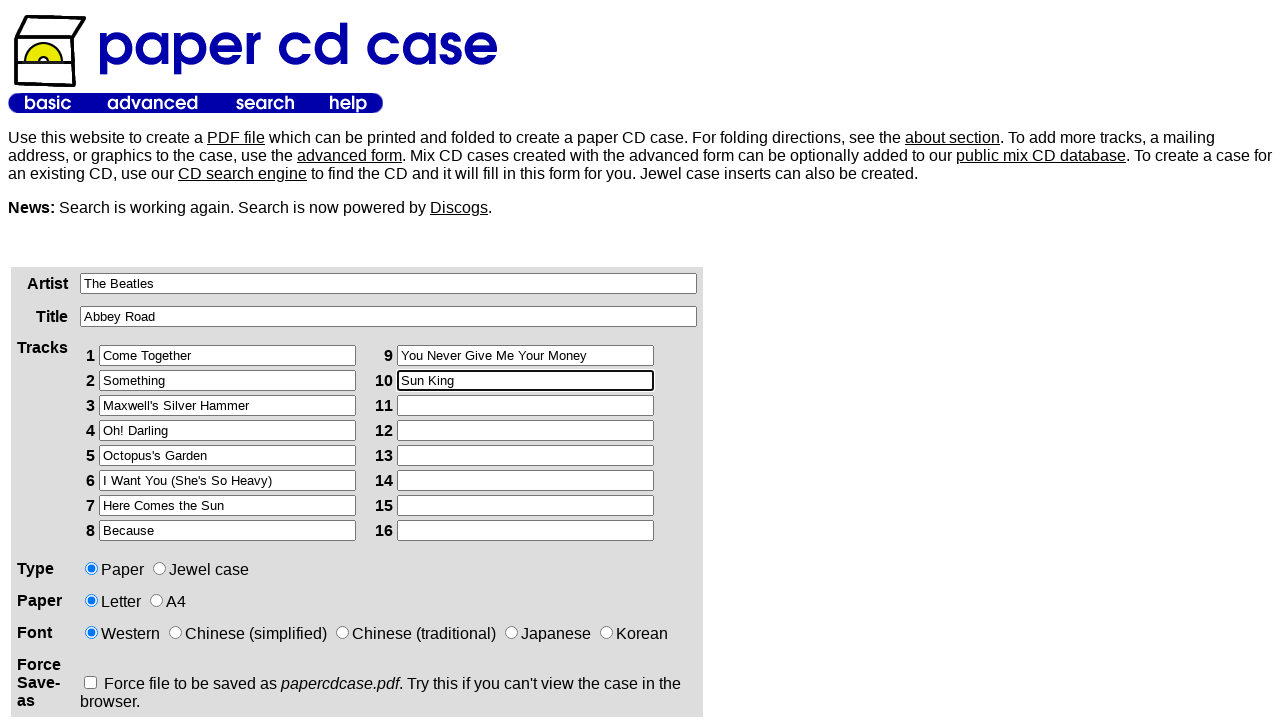

Cleared track 11 field on xpath=/html/body/table[2]/tbody/tr/td[1]/div/form/table/tbody/tr[3]/td[2]/table/
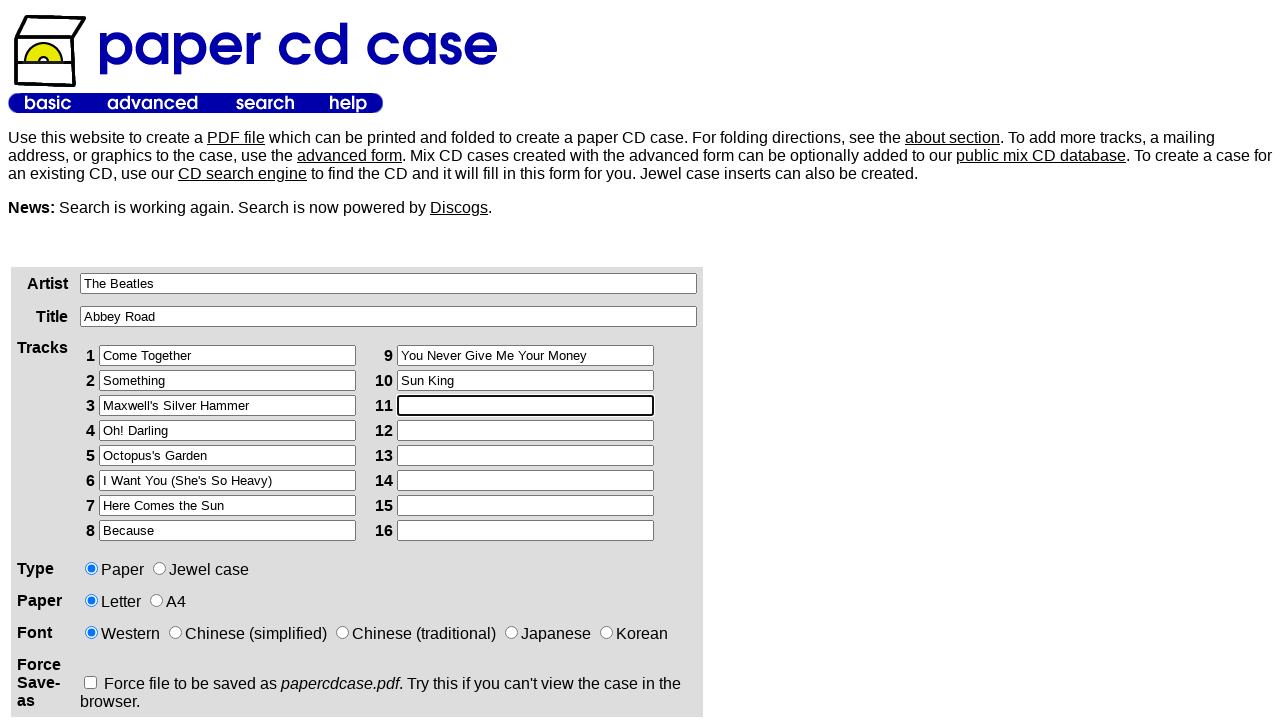

Filled track 11 with 'Mean Mr. Mustard' on xpath=/html/body/table[2]/tbody/tr/td[1]/div/form/table/tbody/tr[3]/td[2]/table/
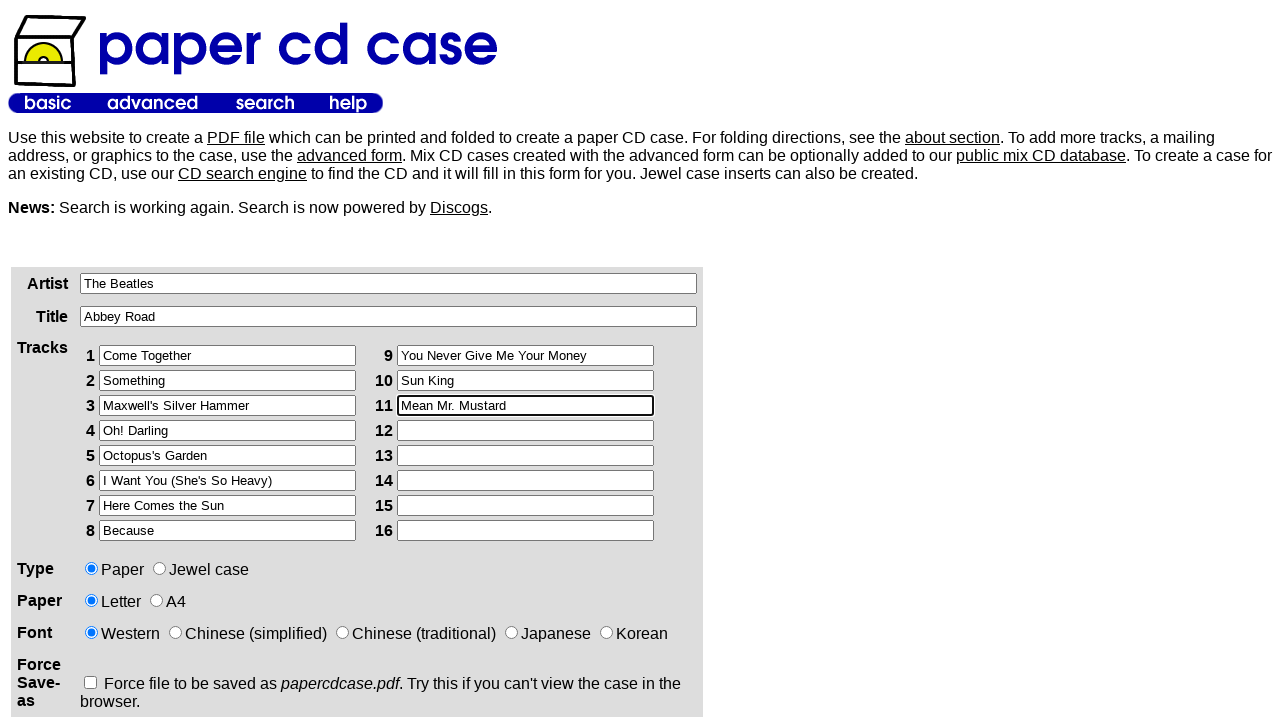

Cleared track 12 field on xpath=/html/body/table[2]/tbody/tr/td[1]/div/form/table/tbody/tr[3]/td[2]/table/
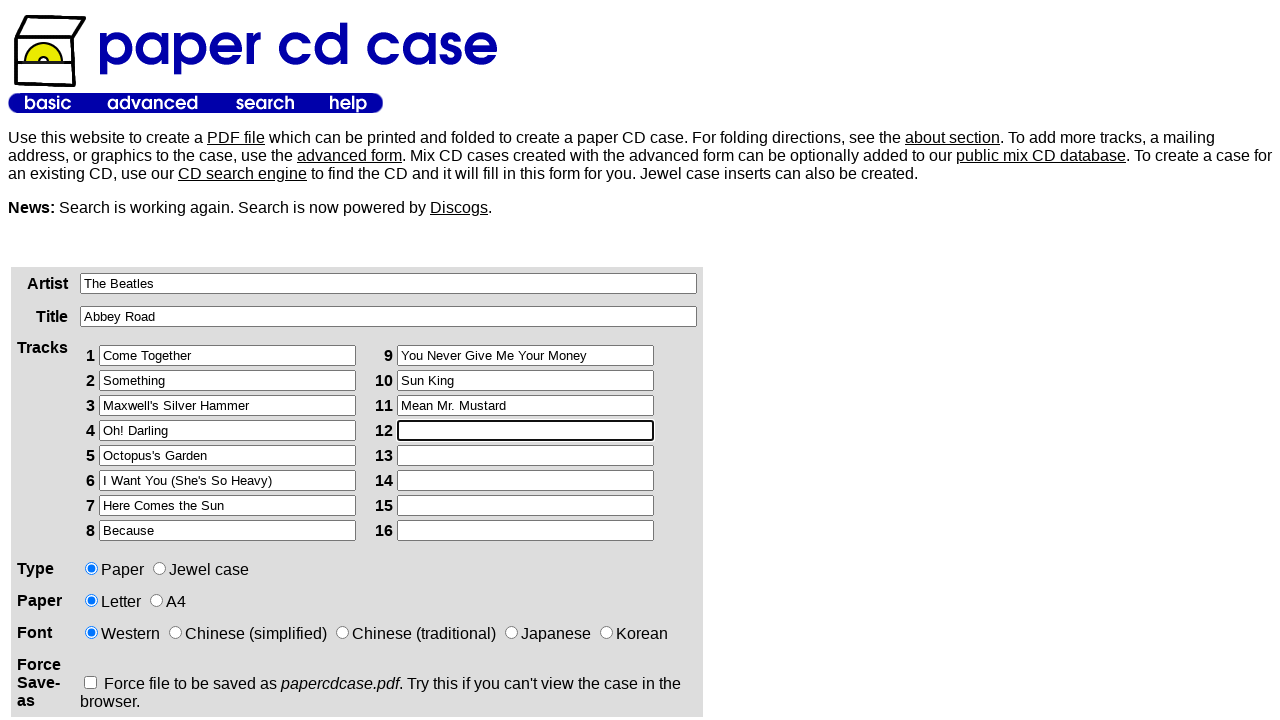

Filled track 12 with 'Polythene Pam' on xpath=/html/body/table[2]/tbody/tr/td[1]/div/form/table/tbody/tr[3]/td[2]/table/
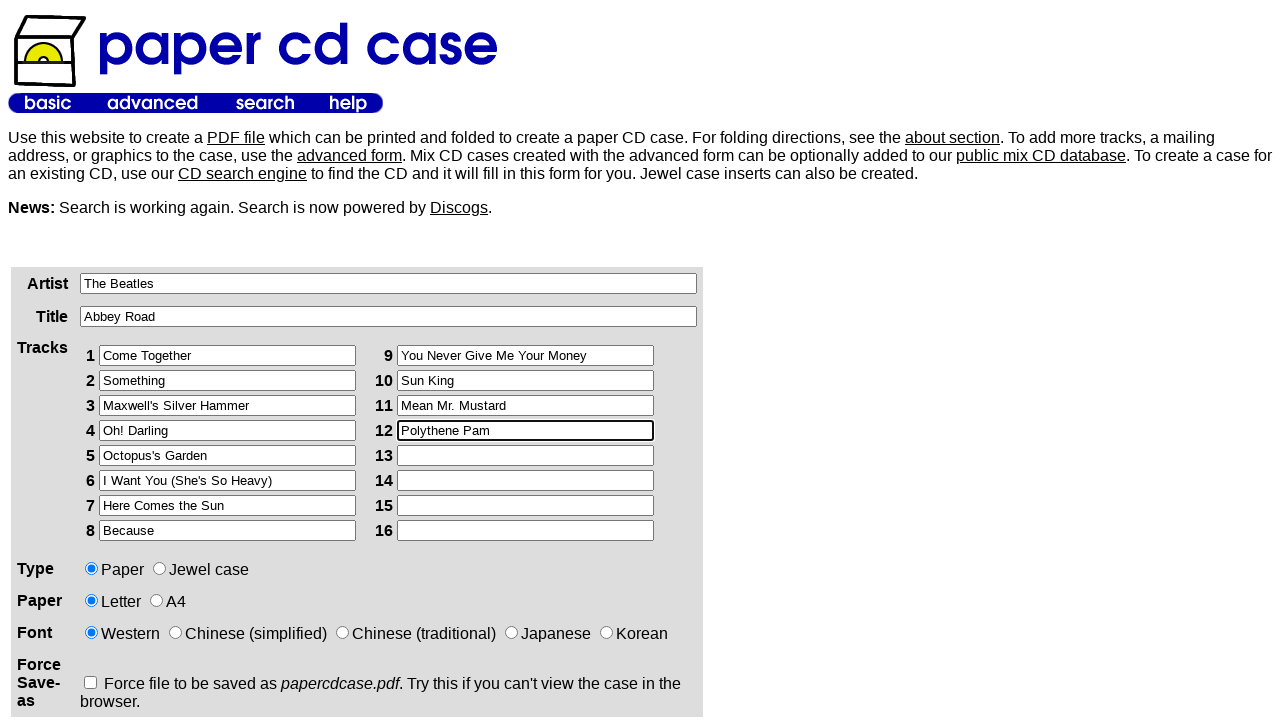

Cleared track 13 field on xpath=/html/body/table[2]/tbody/tr/td[1]/div/form/table/tbody/tr[3]/td[2]/table/
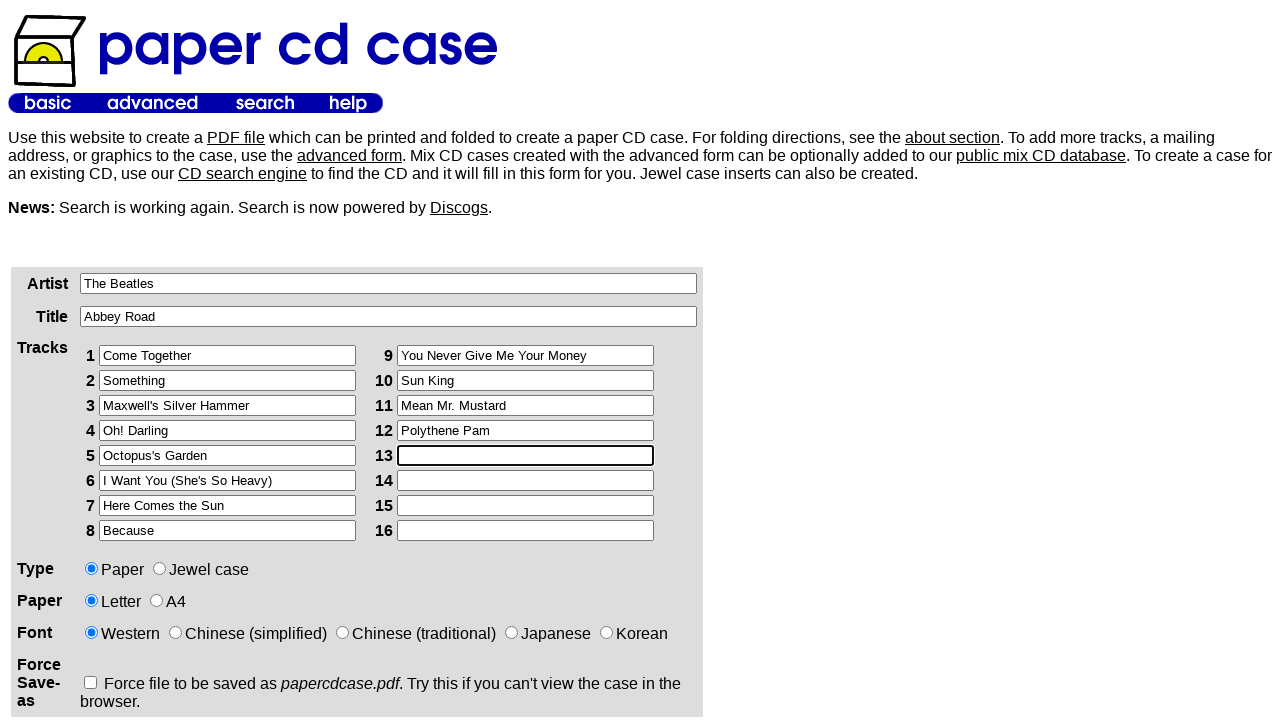

Filled track 13 with 'She Came In Through The Bathroom Window' on xpath=/html/body/table[2]/tbody/tr/td[1]/div/form/table/tbody/tr[3]/td[2]/table/
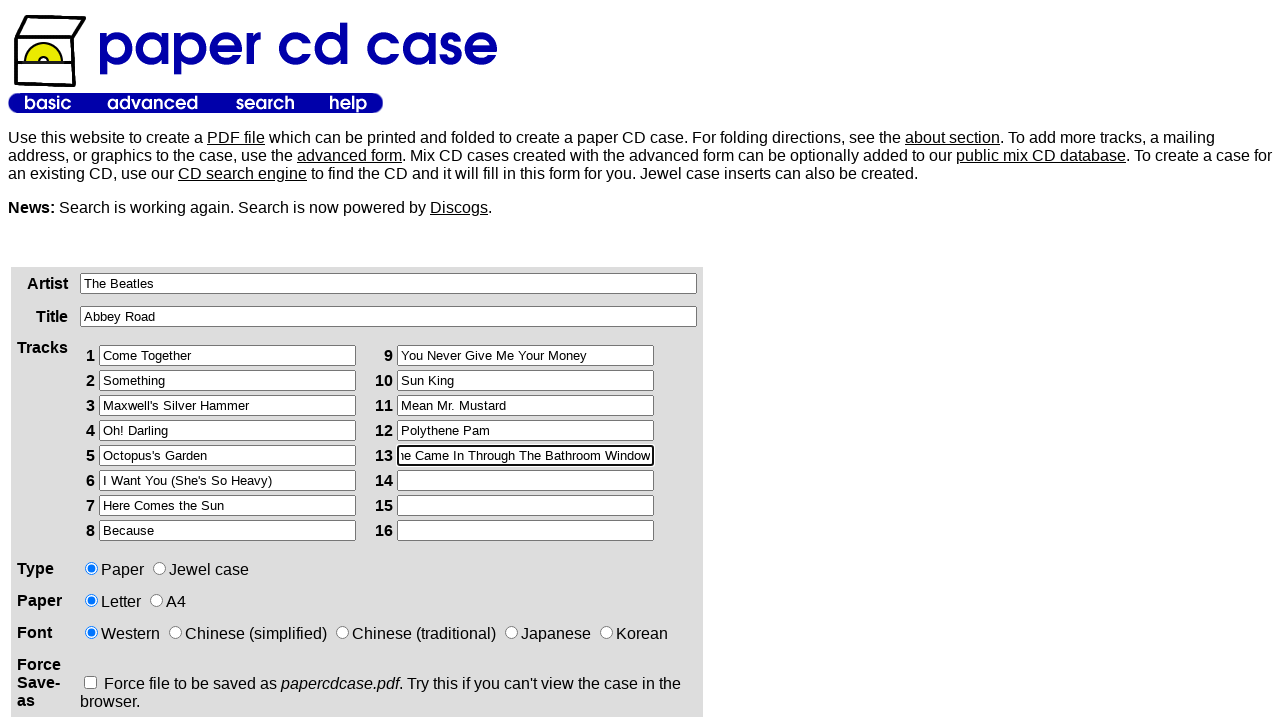

Cleared track 14 field on xpath=/html/body/table[2]/tbody/tr/td[1]/div/form/table/tbody/tr[3]/td[2]/table/
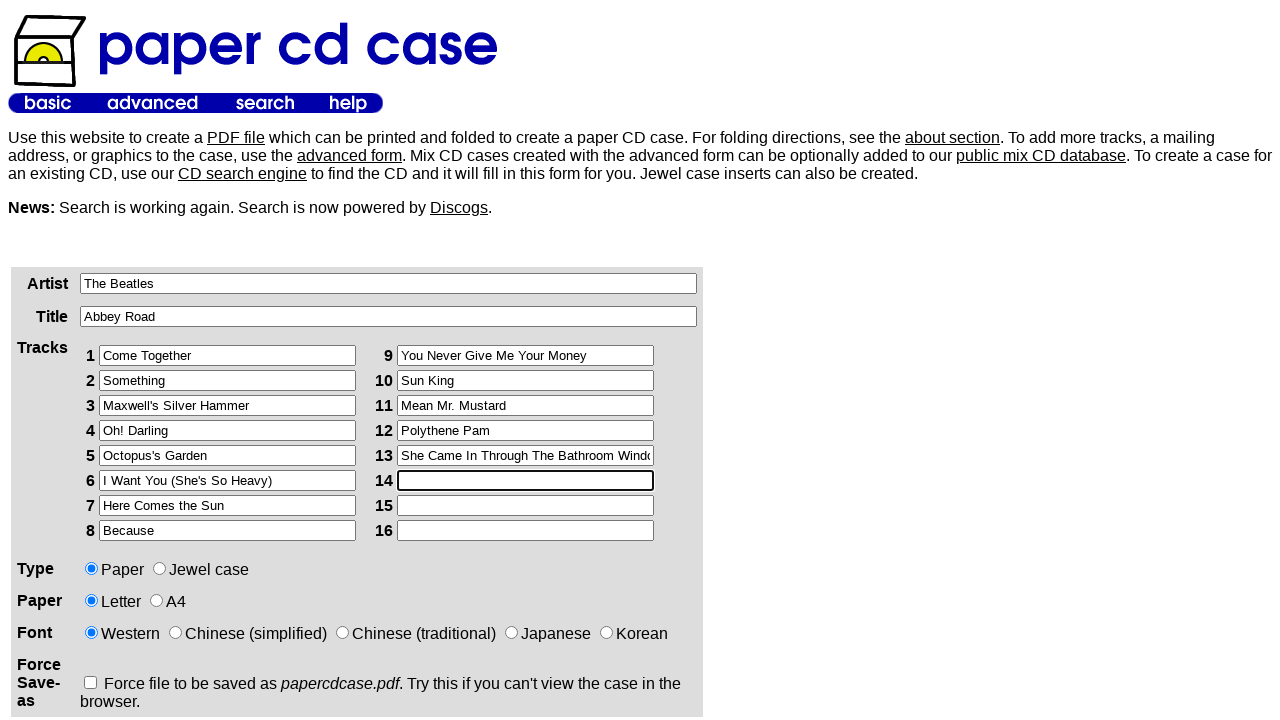

Filled track 14 with 'Golden Slumbers' on xpath=/html/body/table[2]/tbody/tr/td[1]/div/form/table/tbody/tr[3]/td[2]/table/
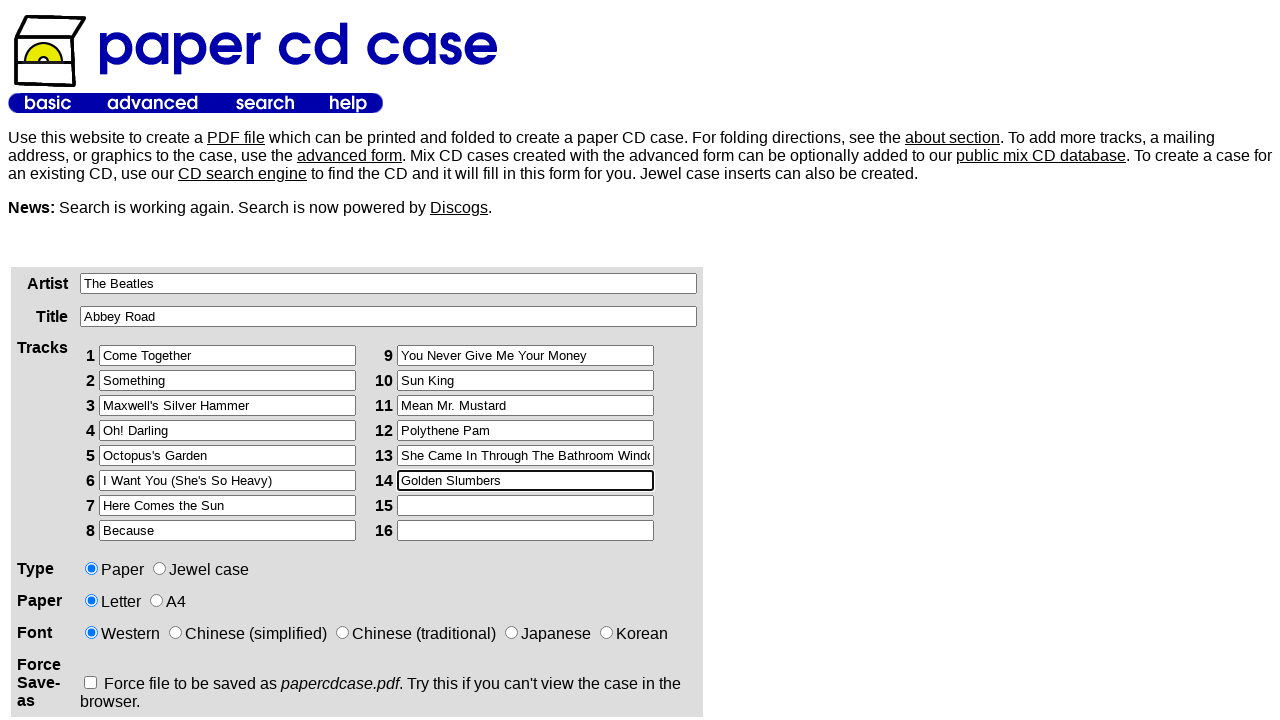

Cleared track 15 field on xpath=/html/body/table[2]/tbody/tr/td[1]/div/form/table/tbody/tr[3]/td[2]/table/
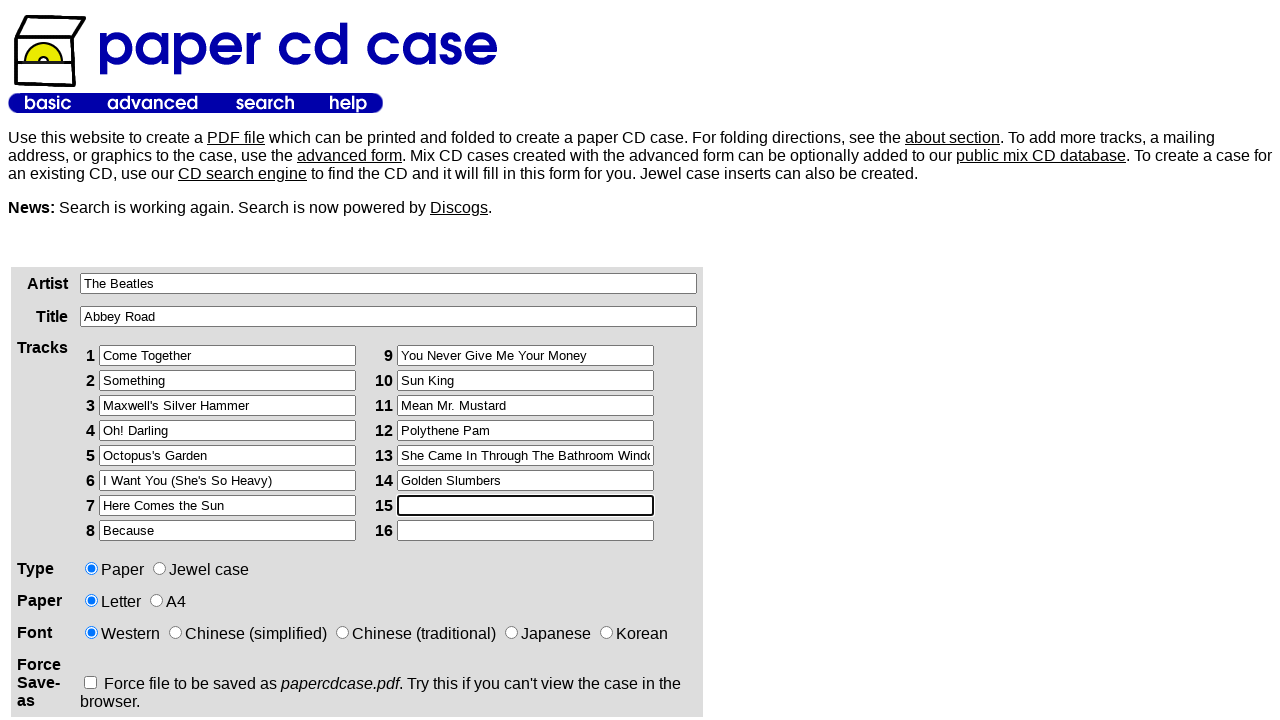

Filled track 15 with 'Carry That Weight' on xpath=/html/body/table[2]/tbody/tr/td[1]/div/form/table/tbody/tr[3]/td[2]/table/
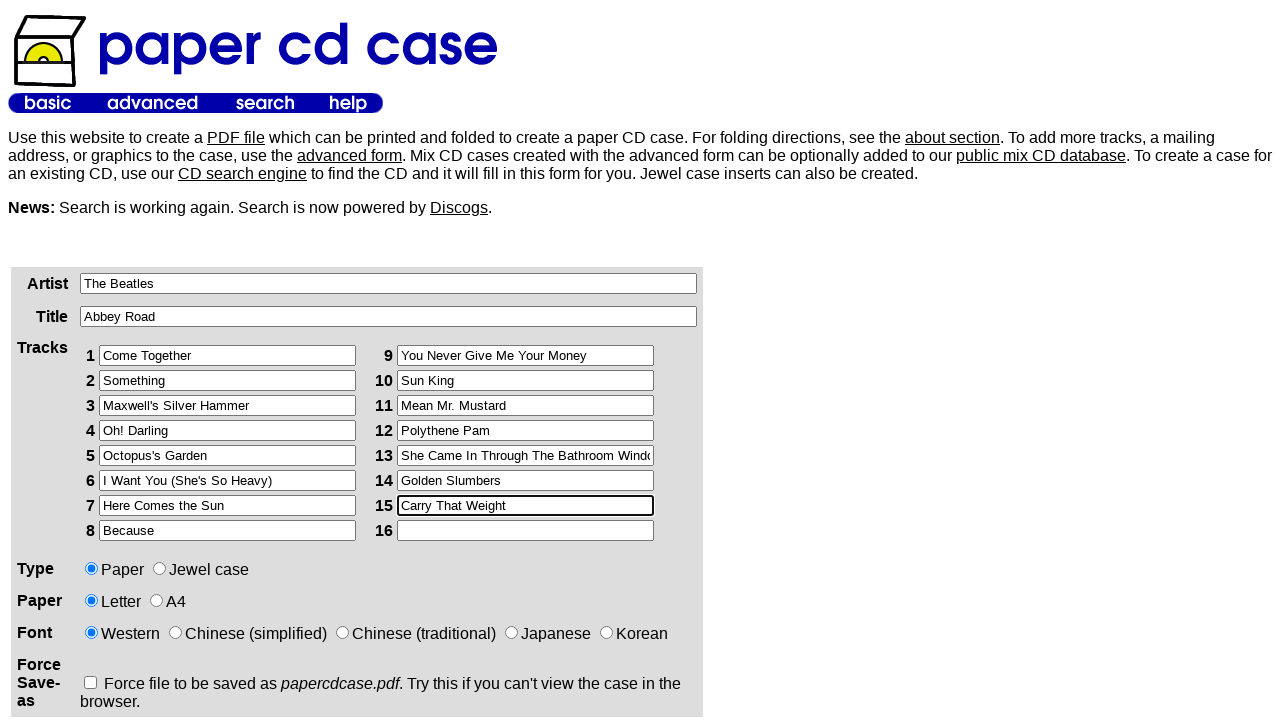

Cleared track 16 field on xpath=/html/body/table[2]/tbody/tr/td[1]/div/form/table/tbody/tr[3]/td[2]/table/
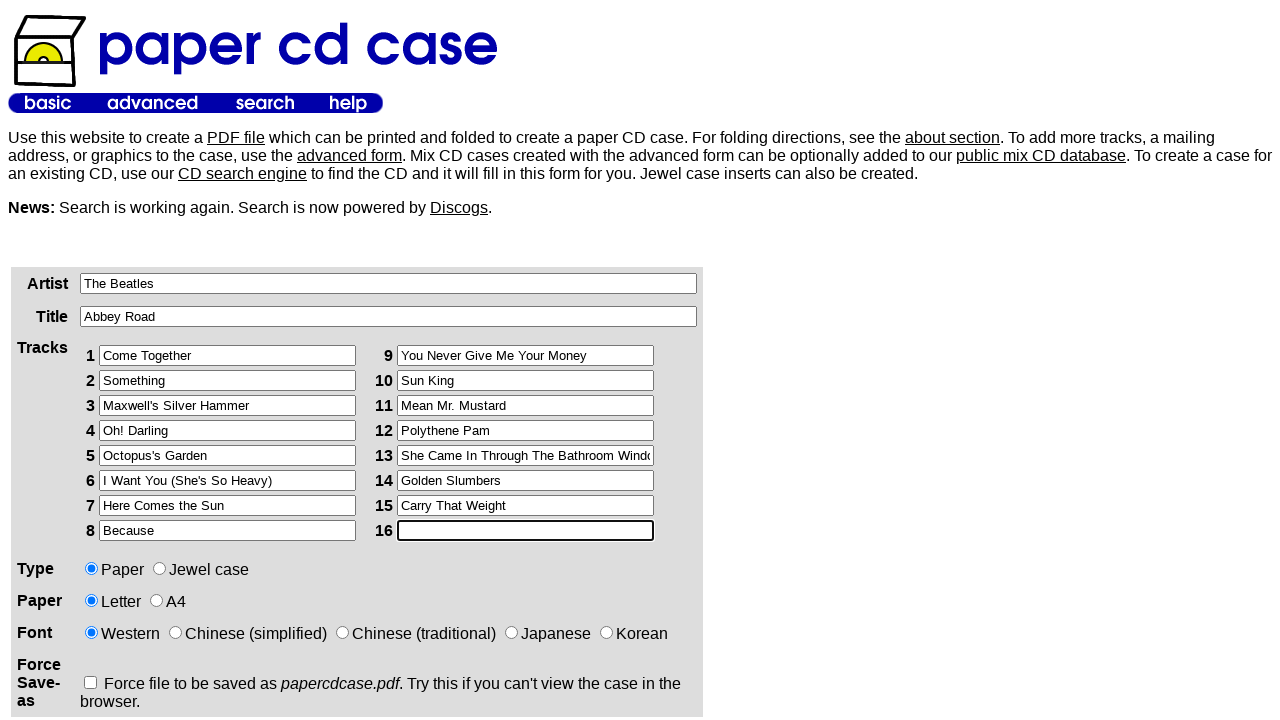

Filled track 16 with 'The End' on xpath=/html/body/table[2]/tbody/tr/td[1]/div/form/table/tbody/tr[3]/td[2]/table/
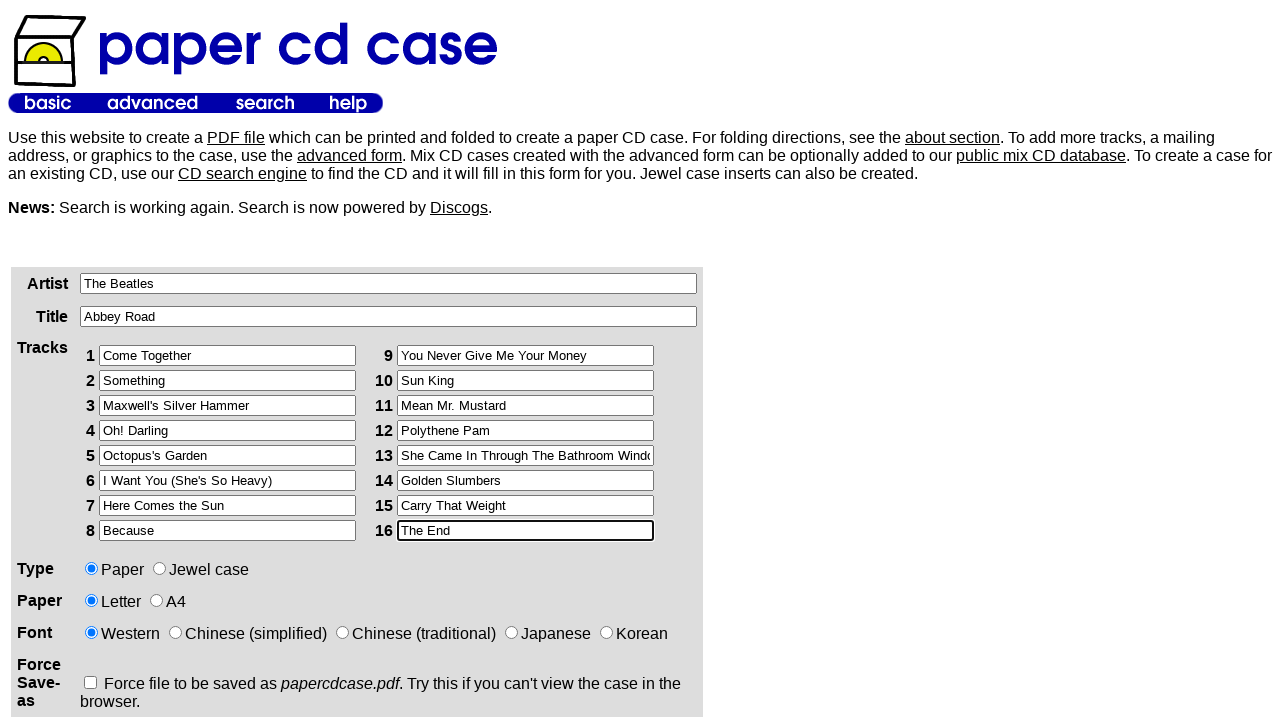

Selected Jewel Case radio button at (160, 568) on xpath=/html/body/table[2]/tbody/tr/td[1]/div/form/table/tbody/tr[4]/td[2]/input[
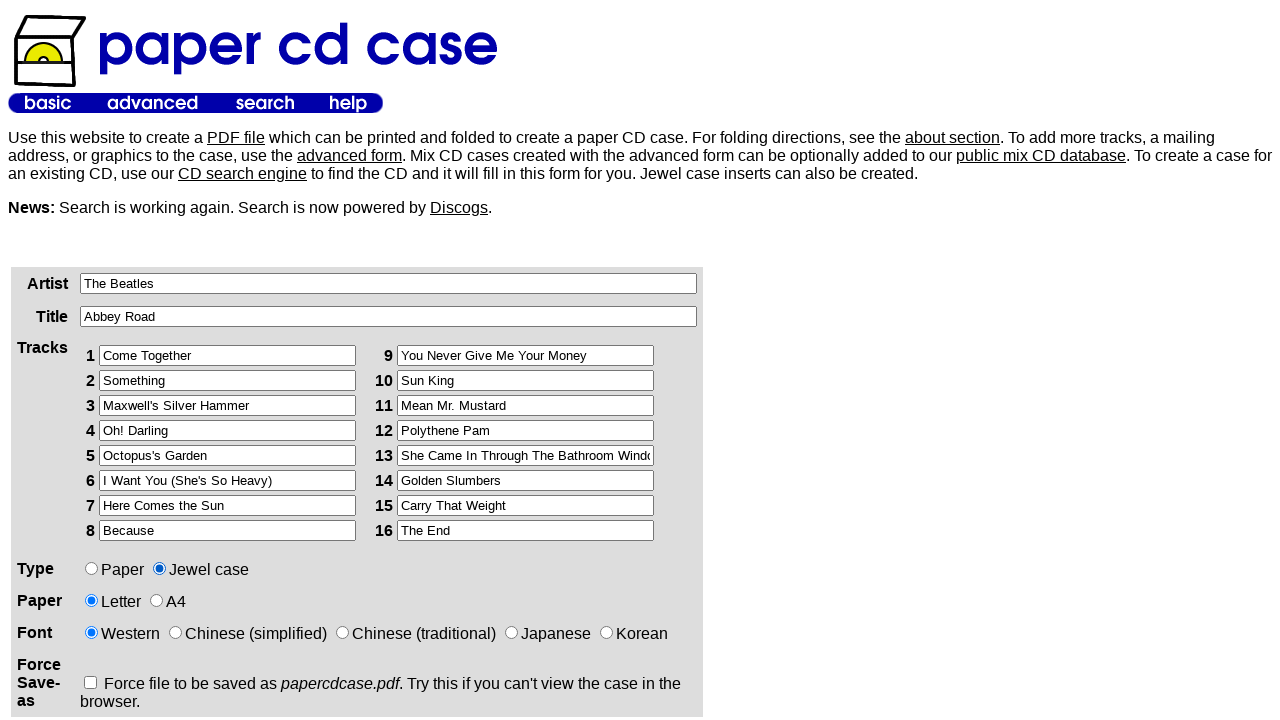

Selected A4 paper size radio button at (156, 600) on xpath=/html/body/table[2]/tbody/tr/td[1]/div/form/table/tbody/tr[5]/td[2]/input[
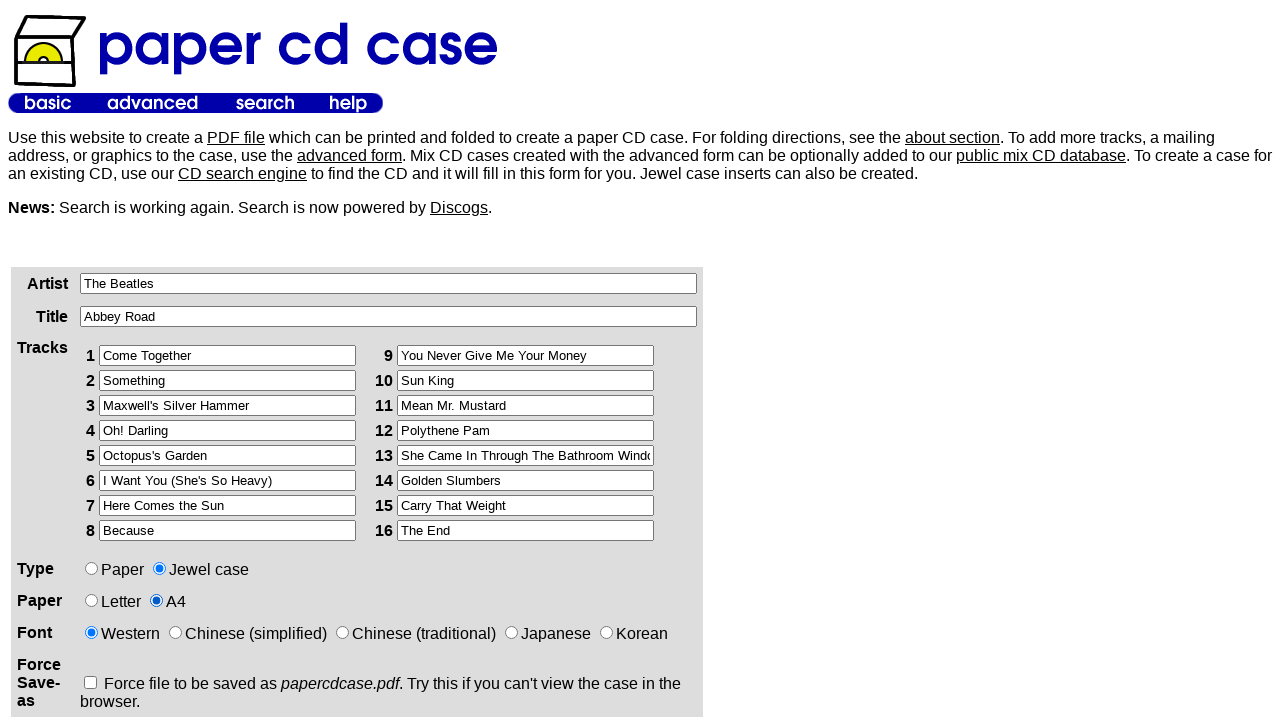

Clicked generate button to create PDF cover at (125, 360) on xpath=/html/body/table[2]/tbody/tr/td[1]/div/form/p/input
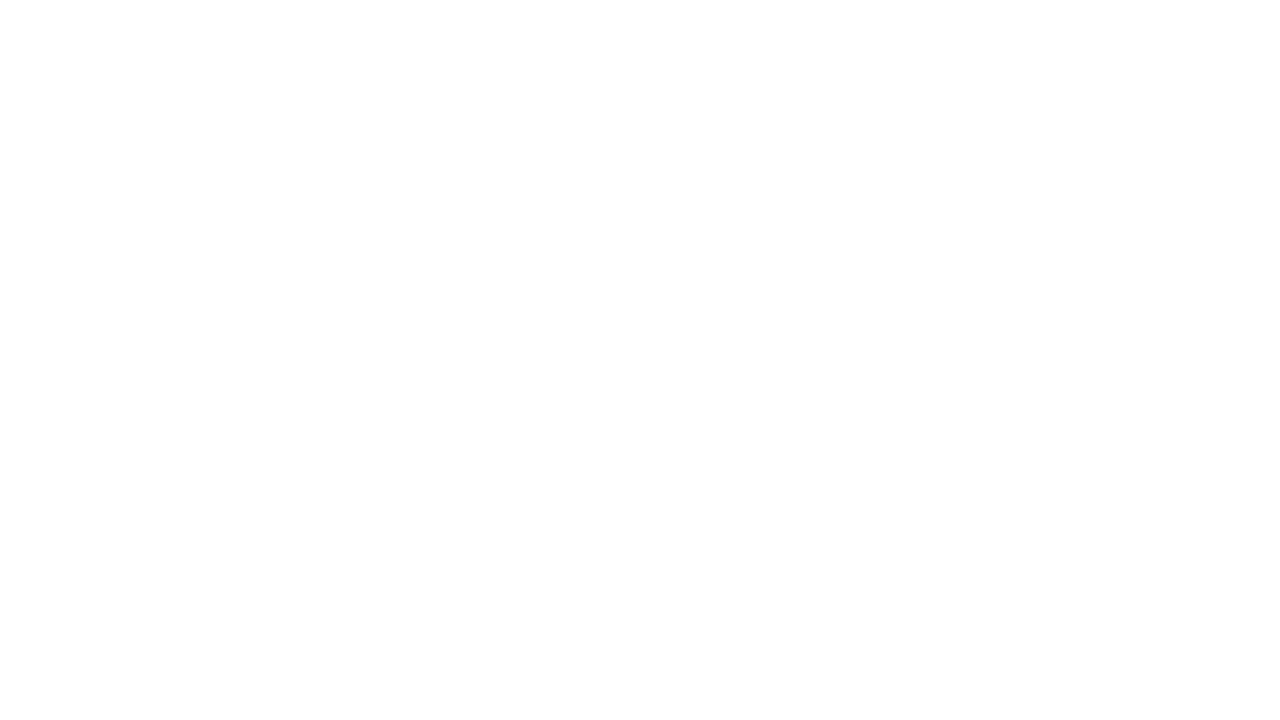

Waited 2 seconds for PDF generation/download to start
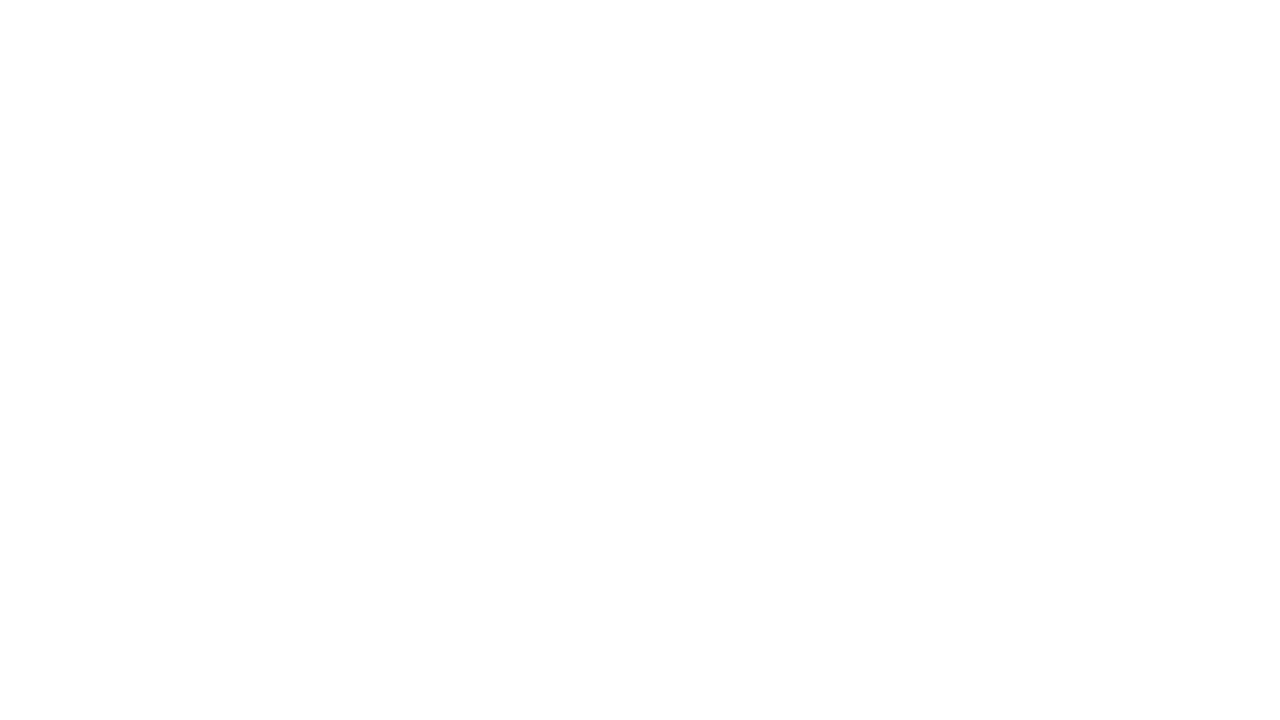

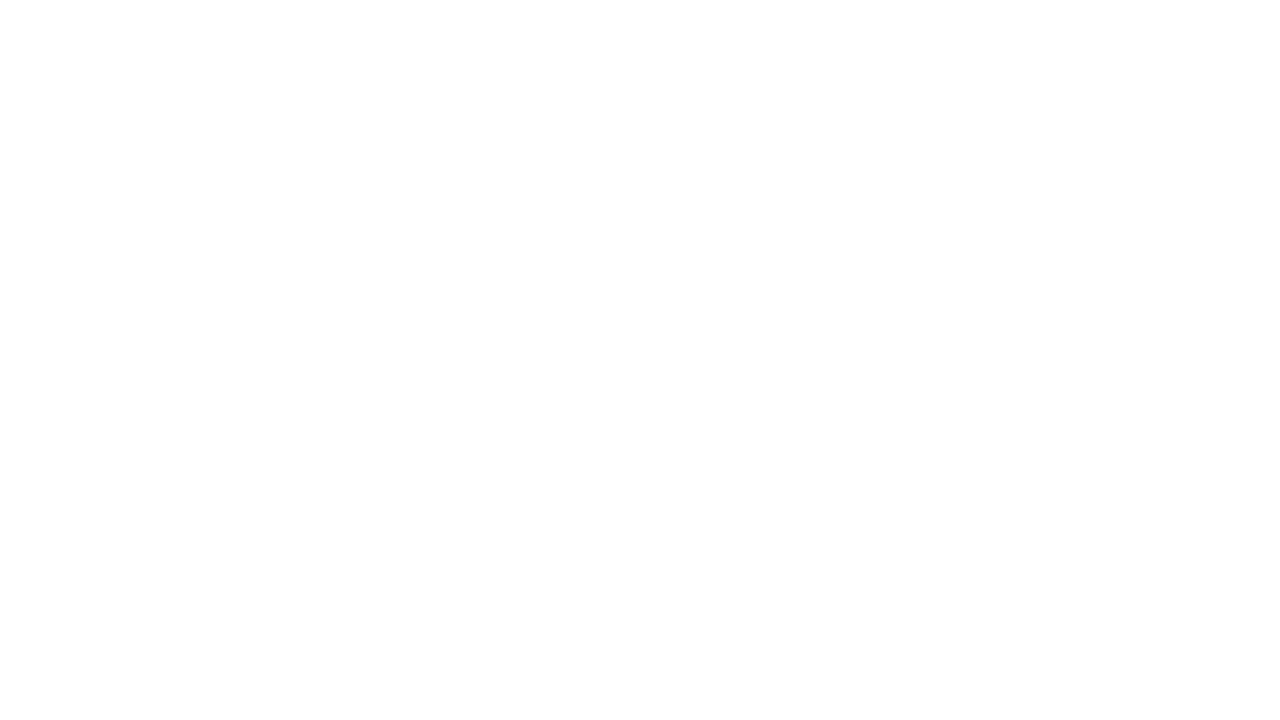